Verifies that images on the page are not broken by checking that they have valid dimensions after loading

Starting URL: https://palladius.github.io/booth-ideas-sg/

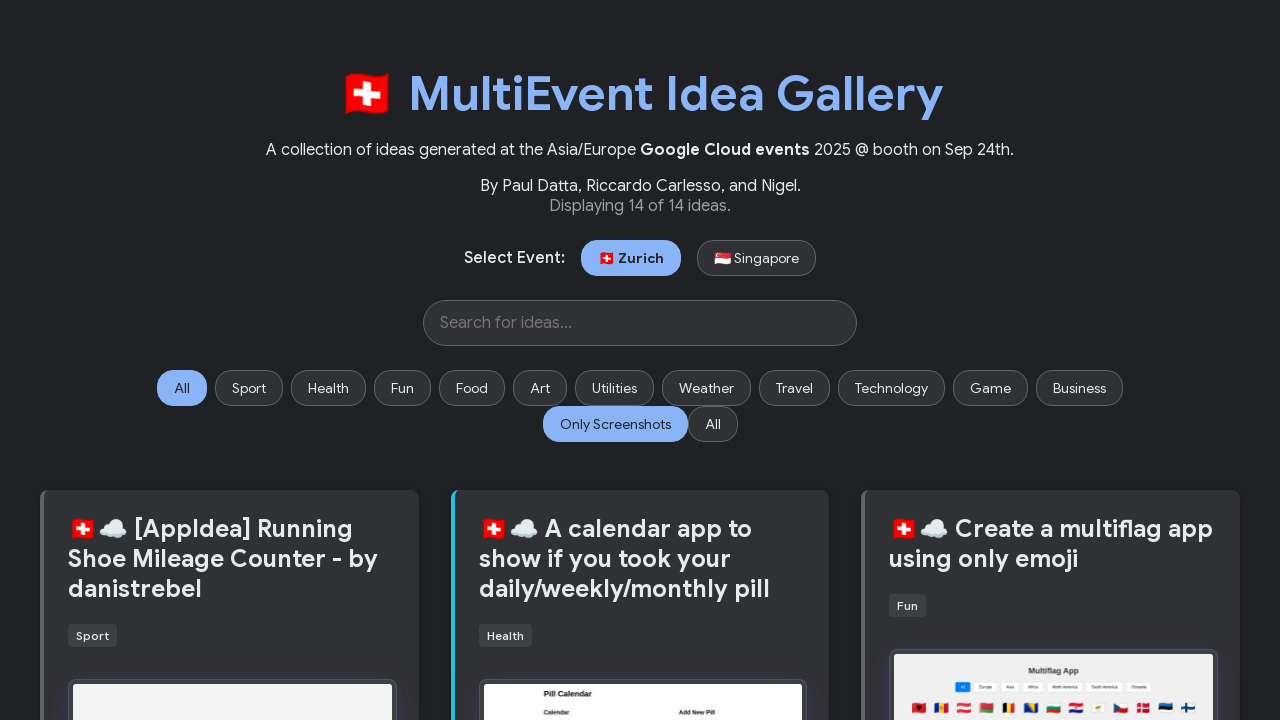

Navigated to https://palladius.github.io/booth-ideas-sg/
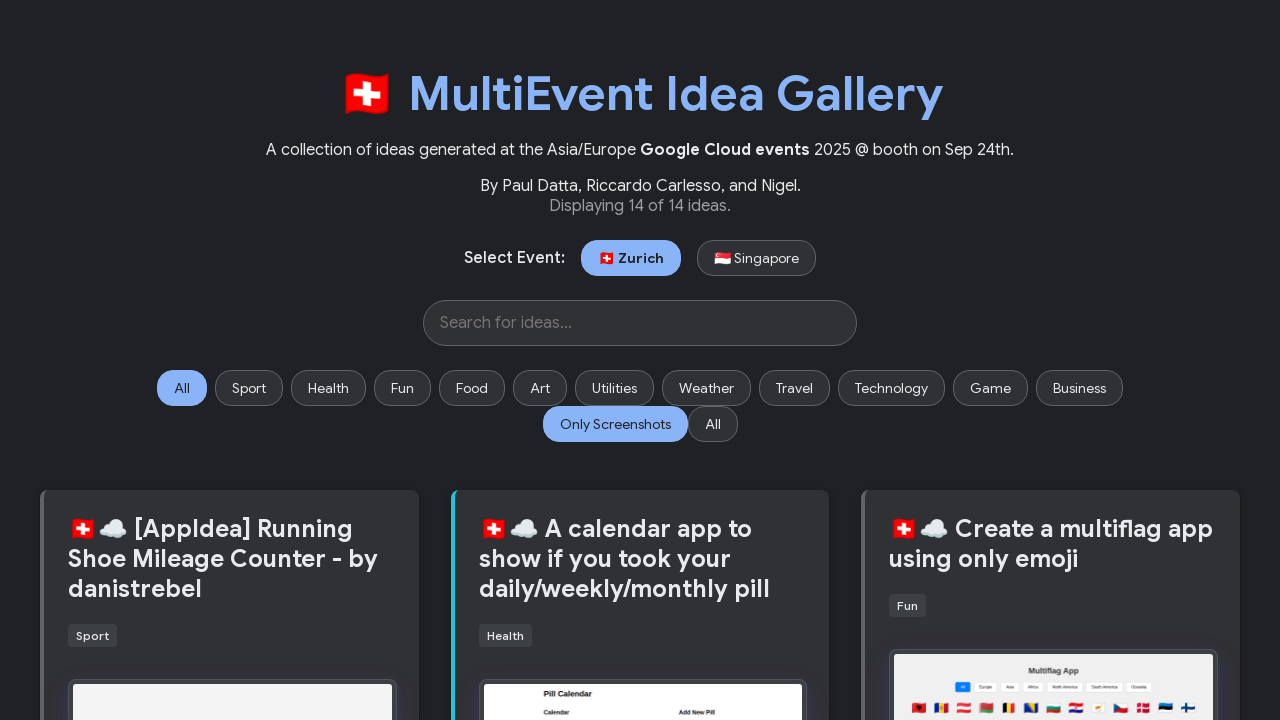

Page fully loaded with all network requests completed
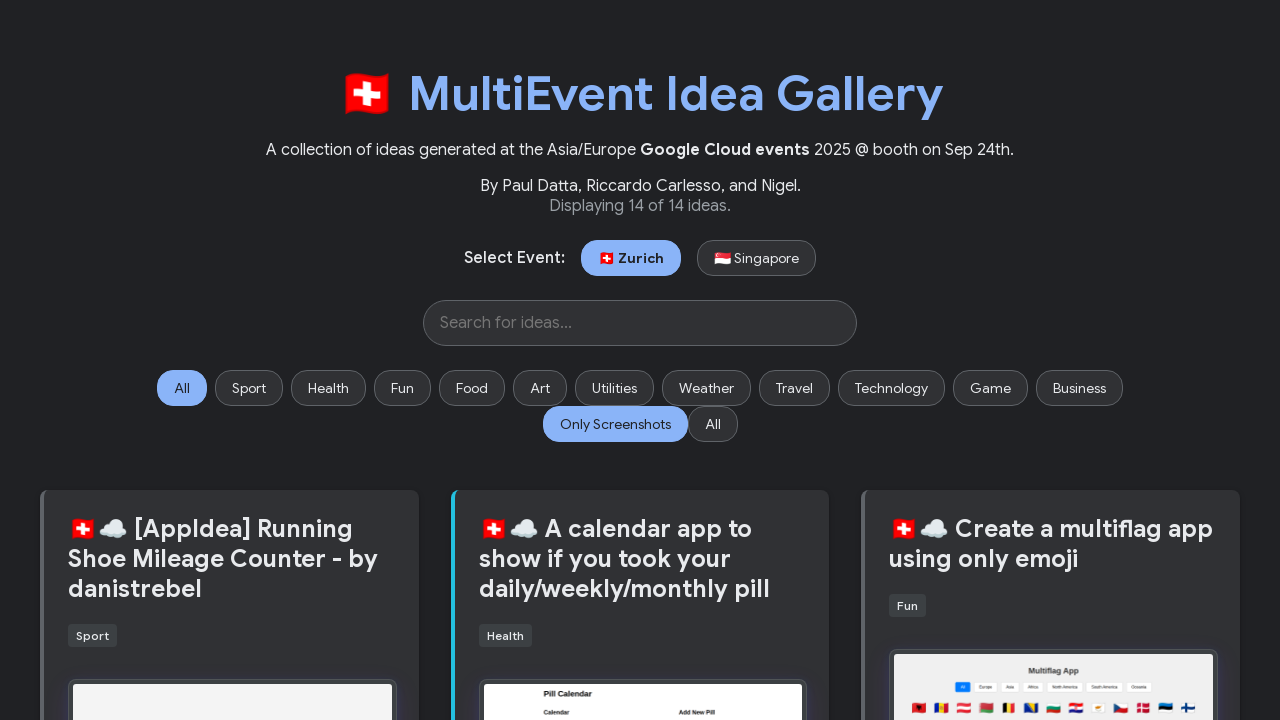

Located all img elements on the page
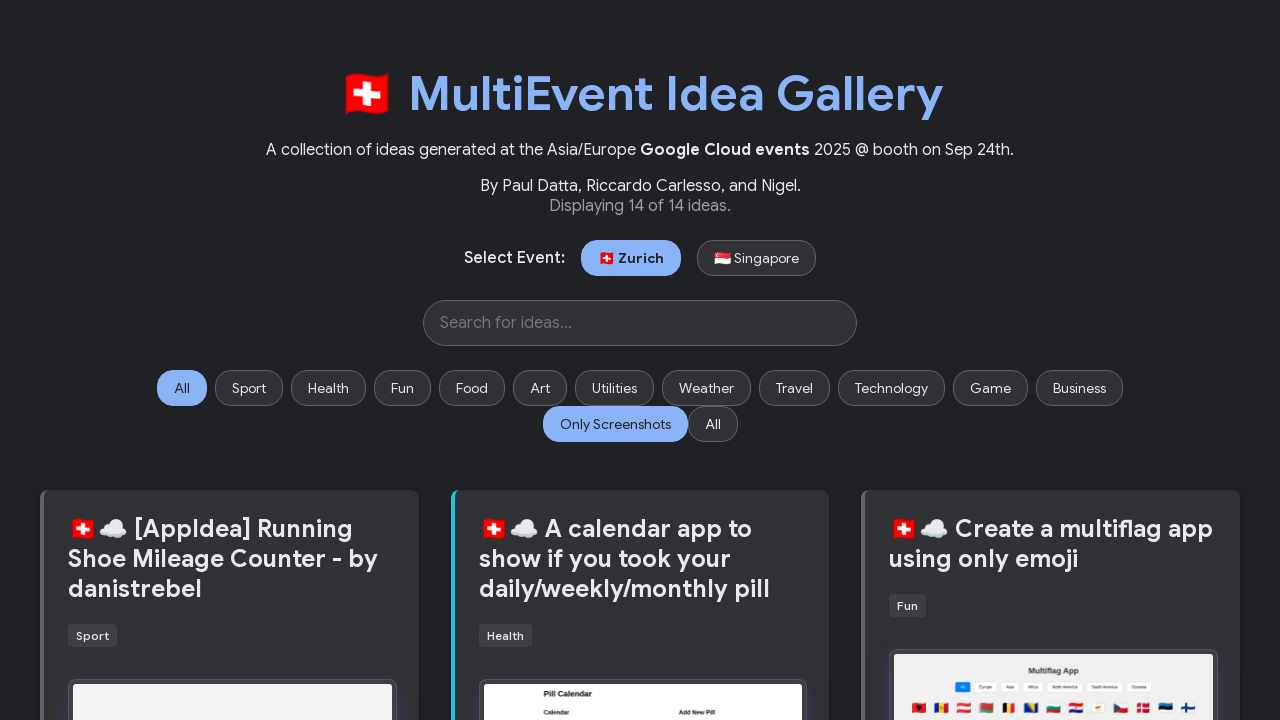

Found 14 images on the page
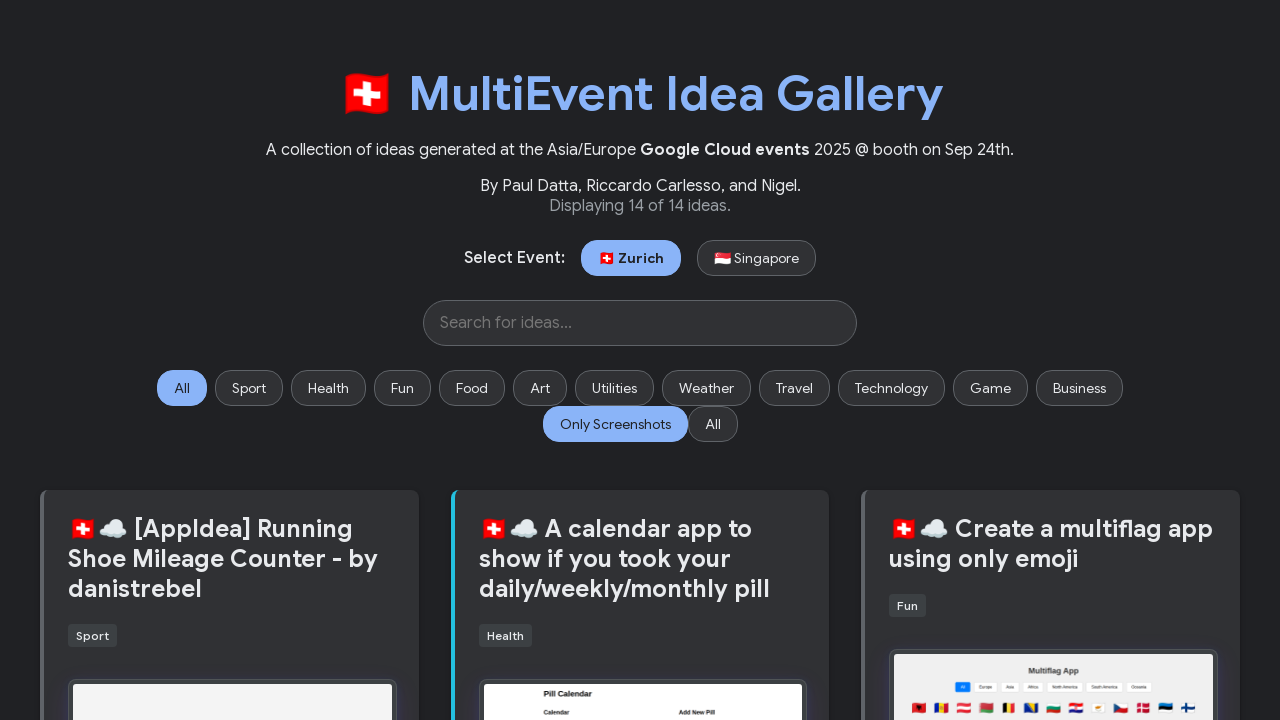

Selected image 0 of 14
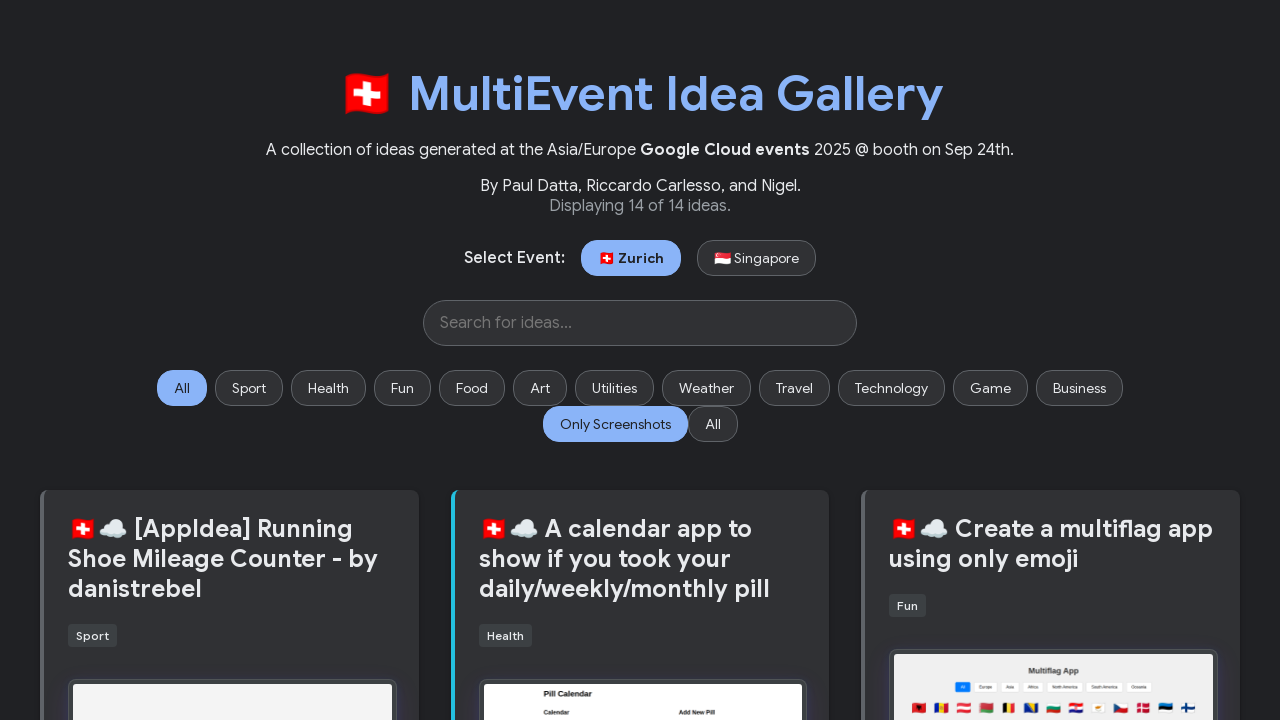

Image 0 naturalWidth evaluated: 1280
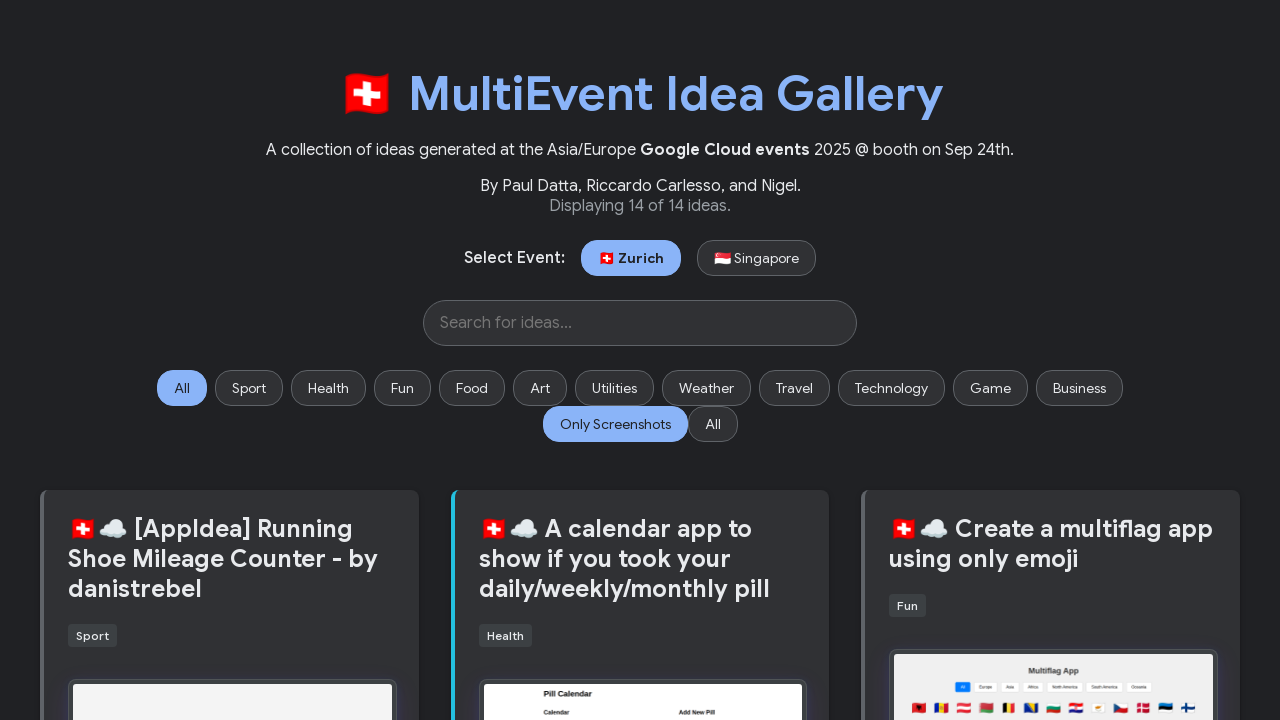

Image 0 src attribute retrieved: images/random-app-ideas/screenshots/29--shoe-mileage-tracker.png
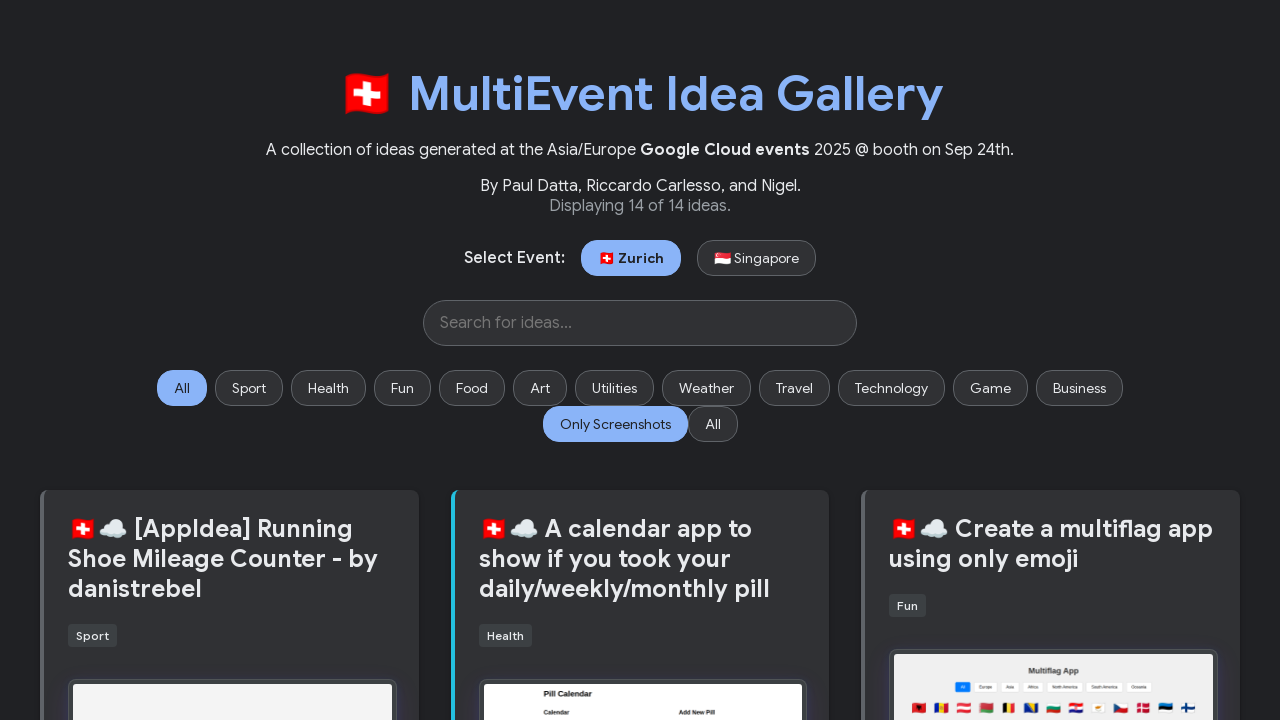

Image 0 validated: not broken (naturalWidth > 0)
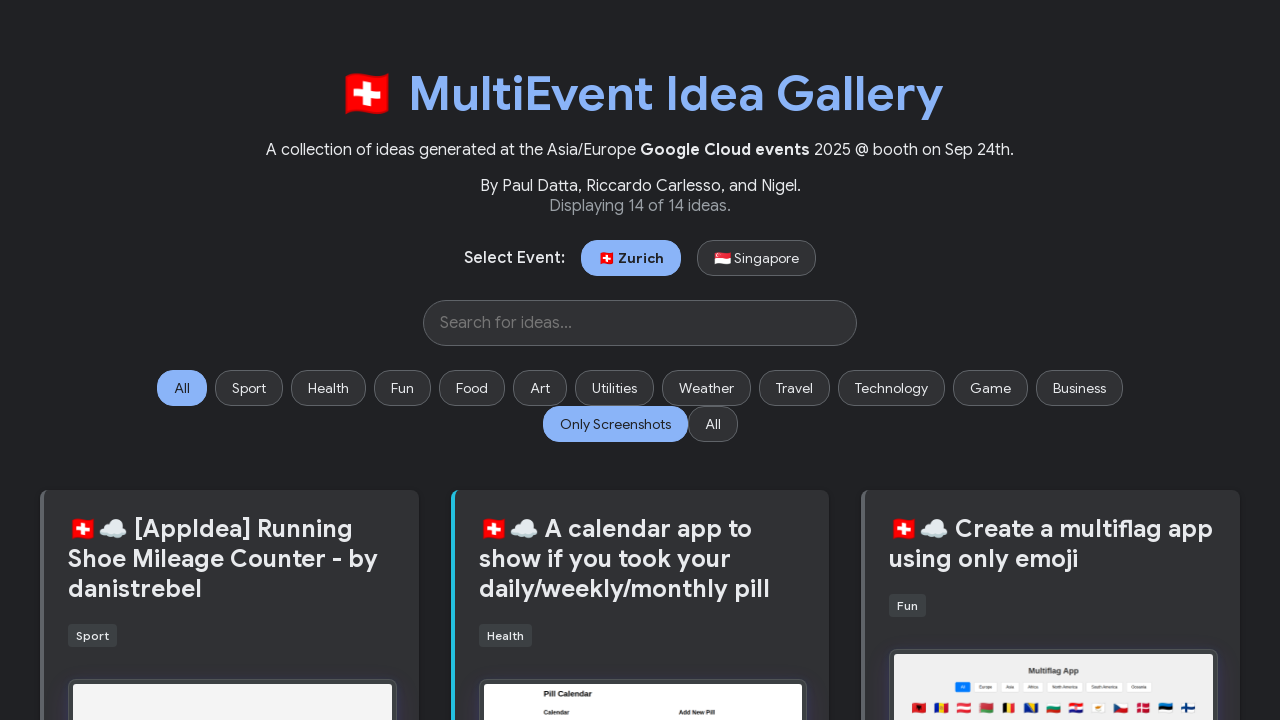

Selected image 1 of 14
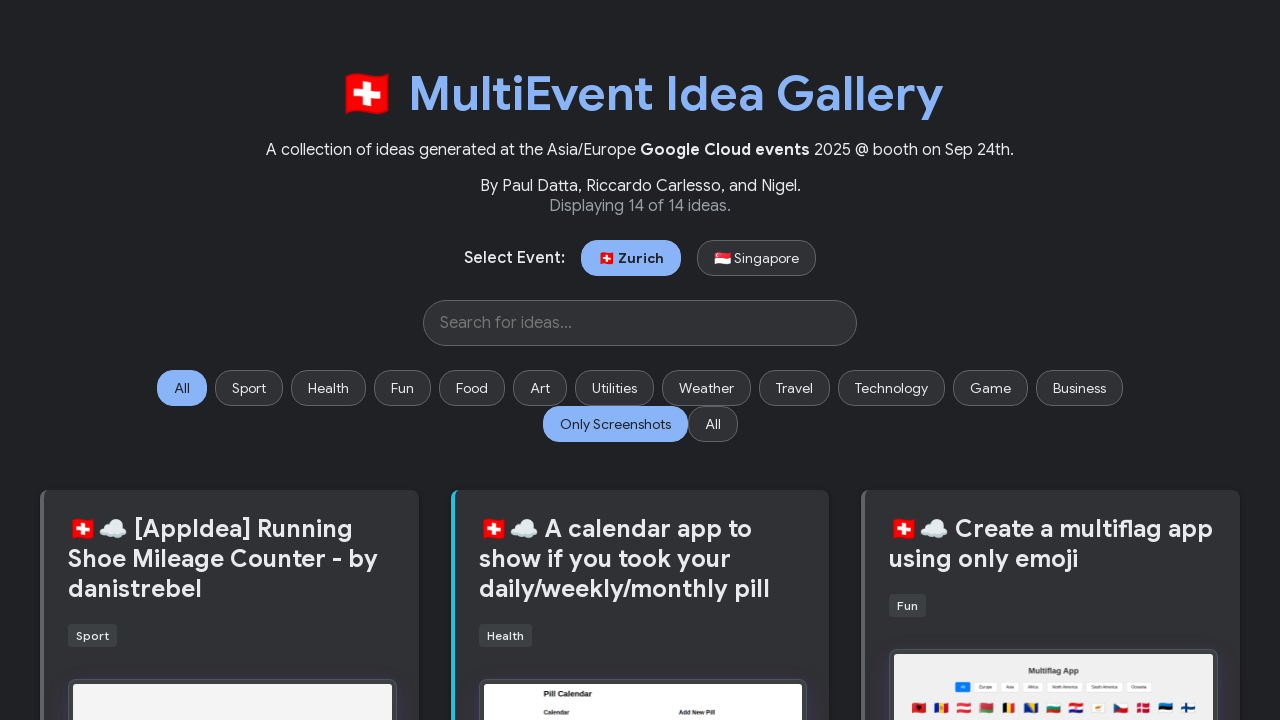

Image 1 naturalWidth evaluated: 1280
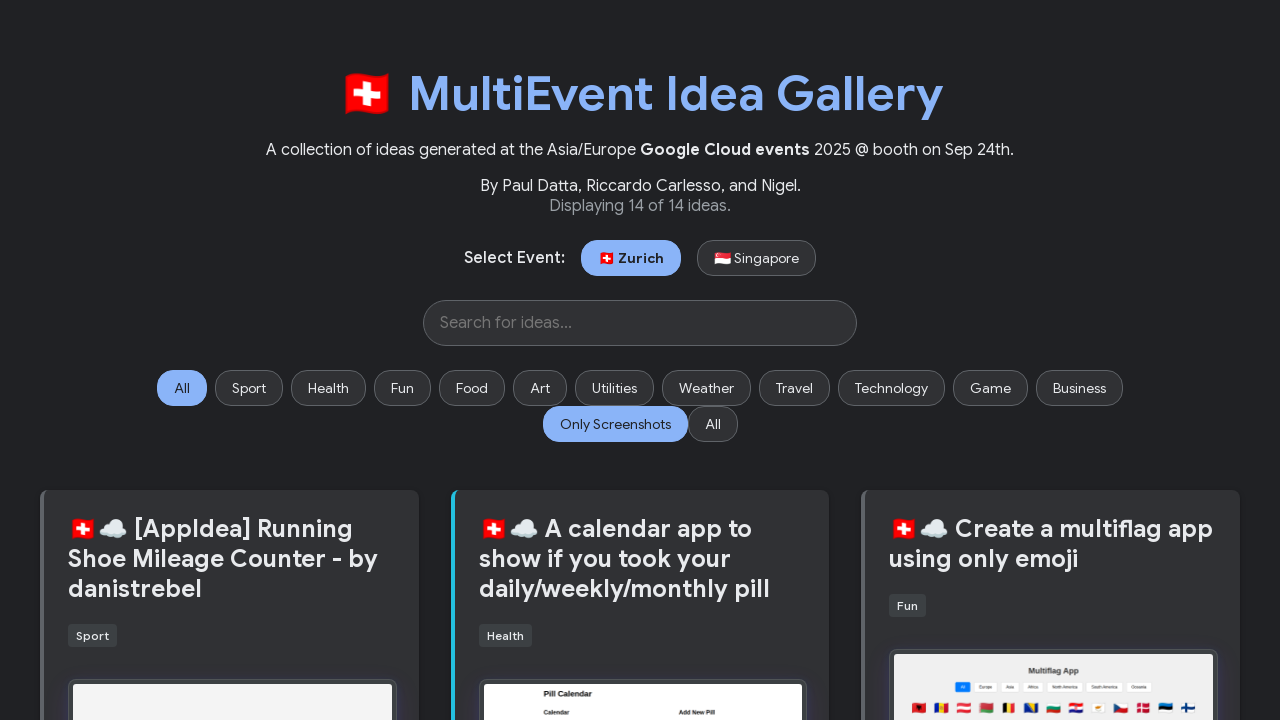

Image 1 src attribute retrieved: images/random-app-ideas/screenshots/25--pill-calendar-app.png
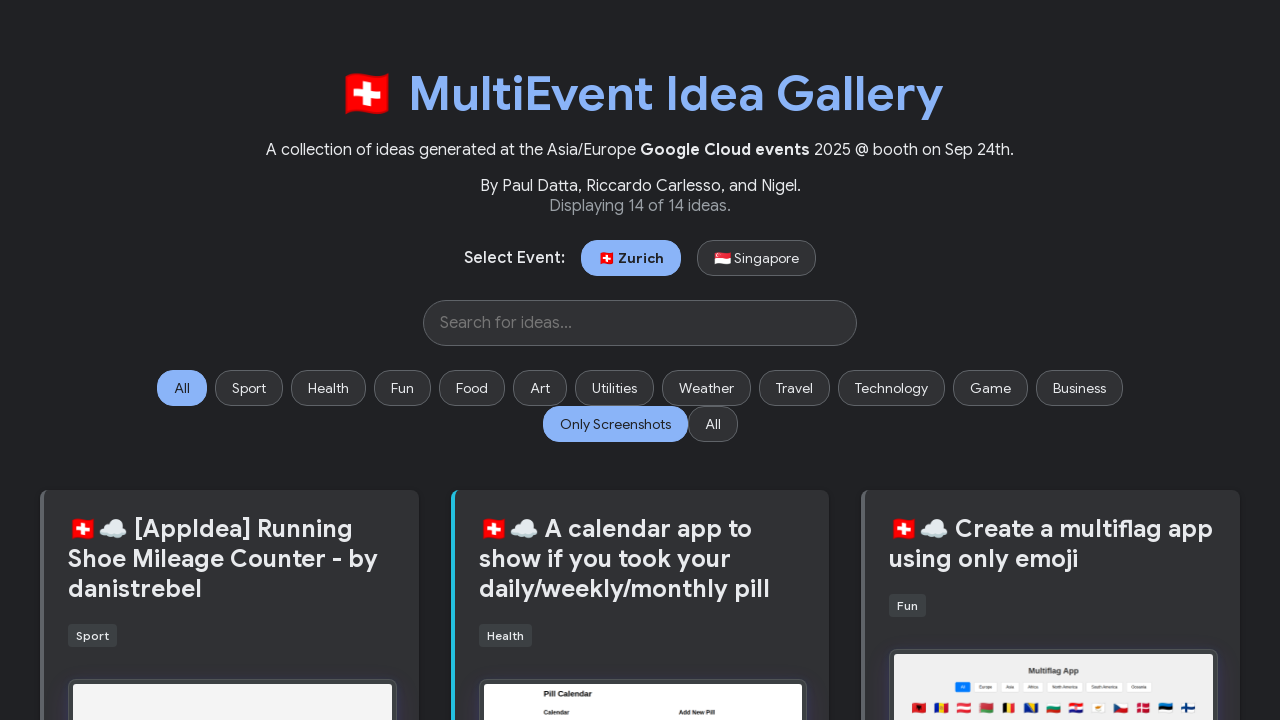

Image 1 validated: not broken (naturalWidth > 0)
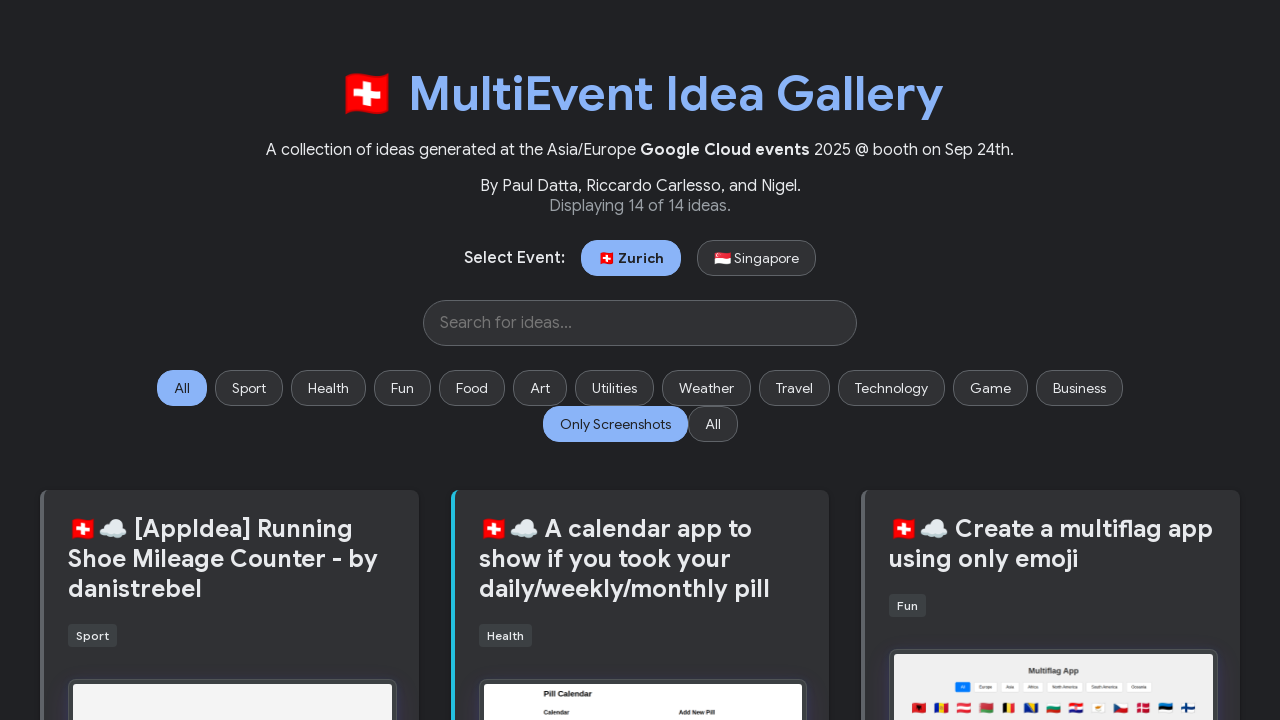

Selected image 2 of 14
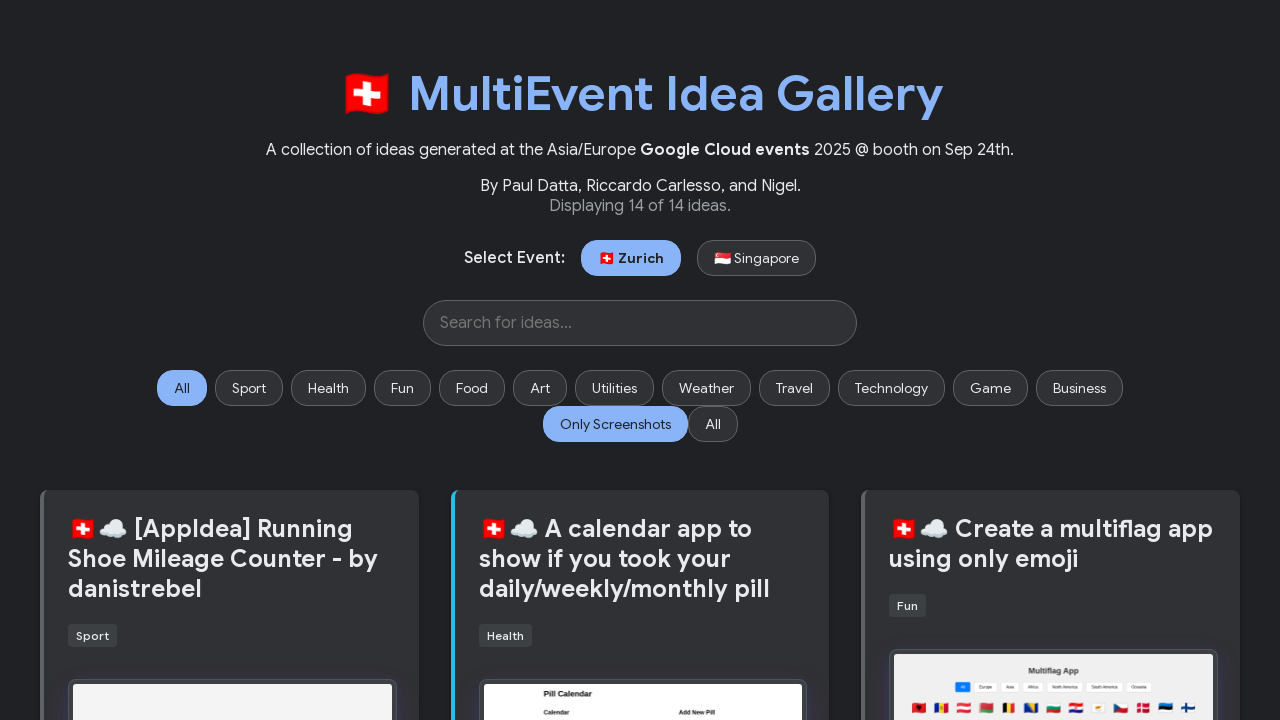

Image 2 naturalWidth evaluated: 1280
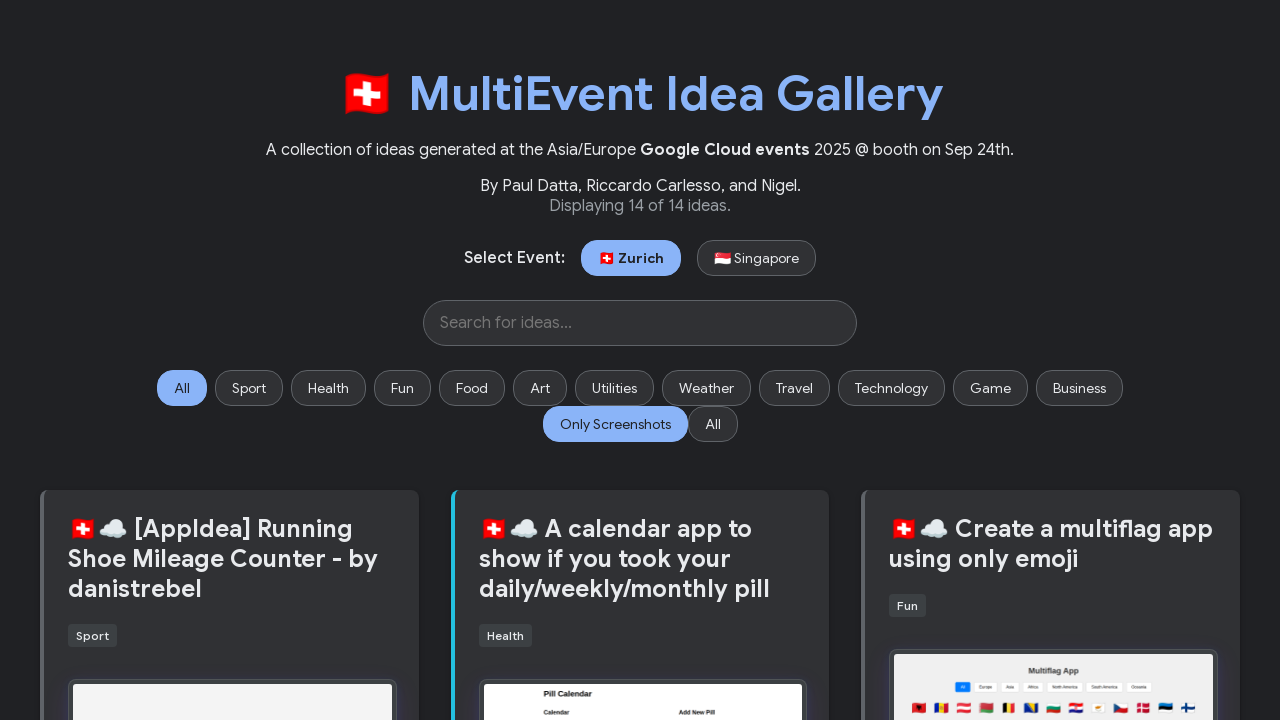

Image 2 src attribute retrieved: images/random-app-ideas/screenshots/21--multiflag-app.png
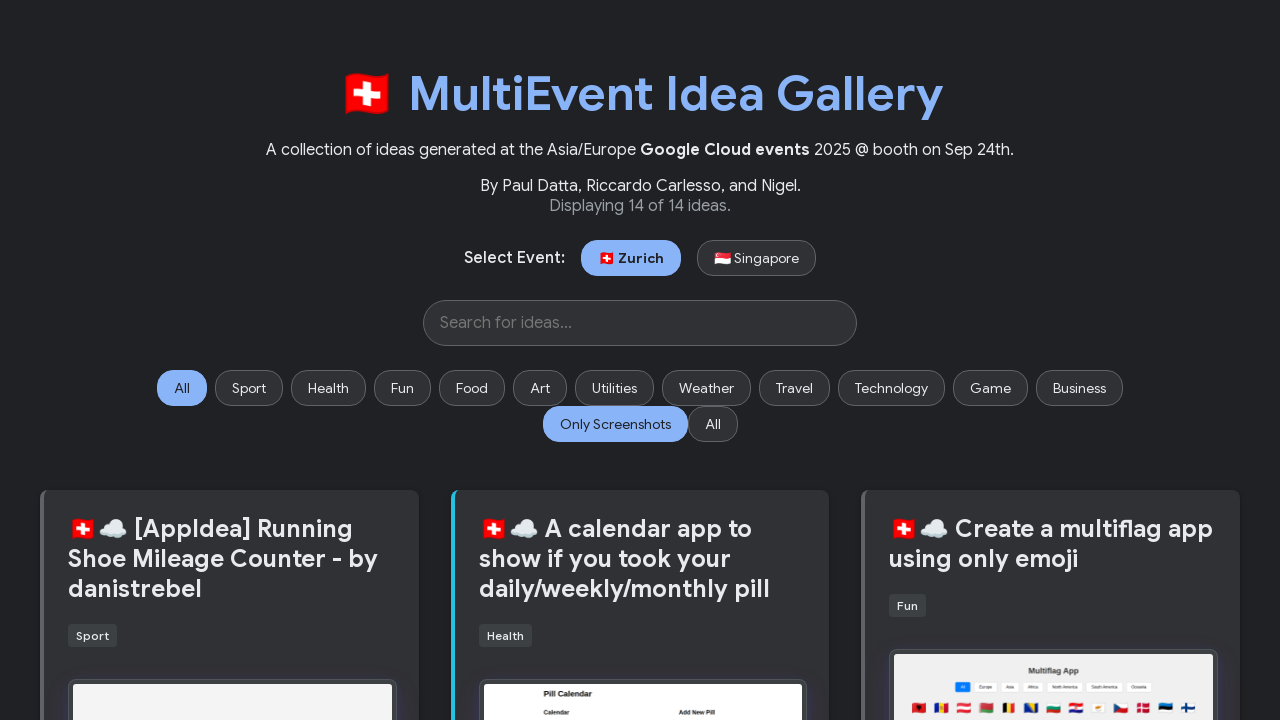

Image 2 validated: not broken (naturalWidth > 0)
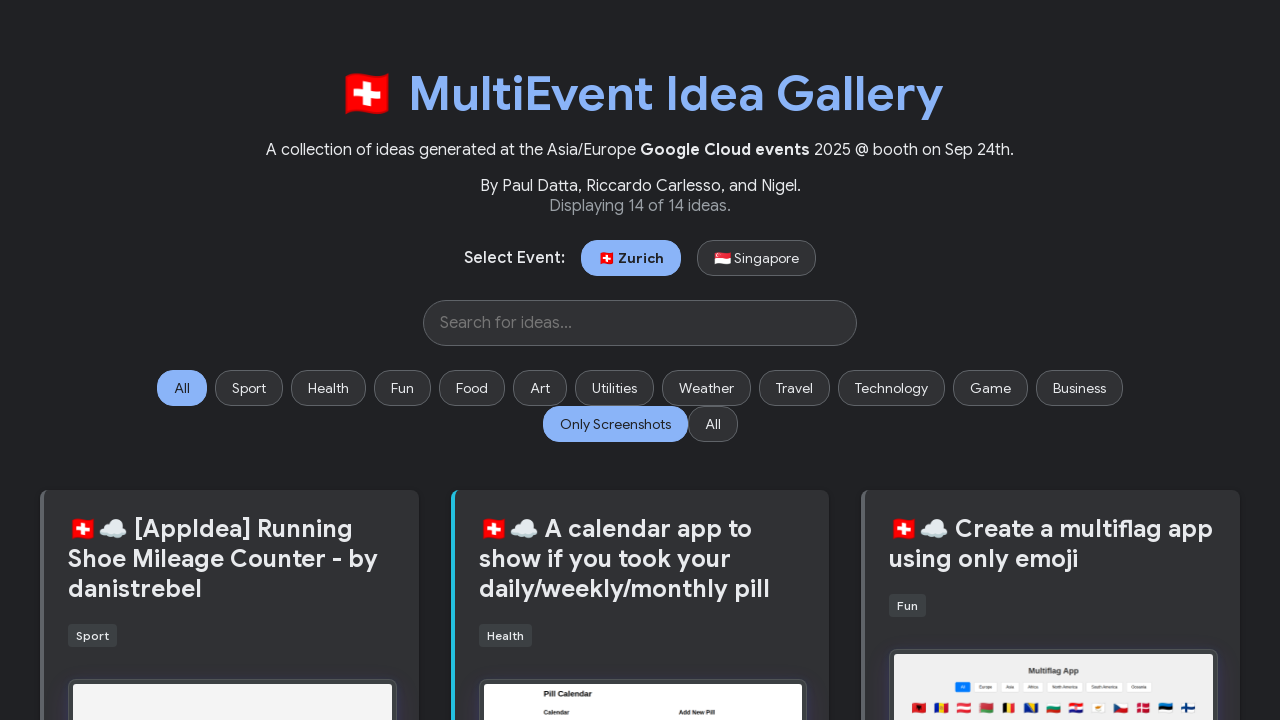

Selected image 3 of 14
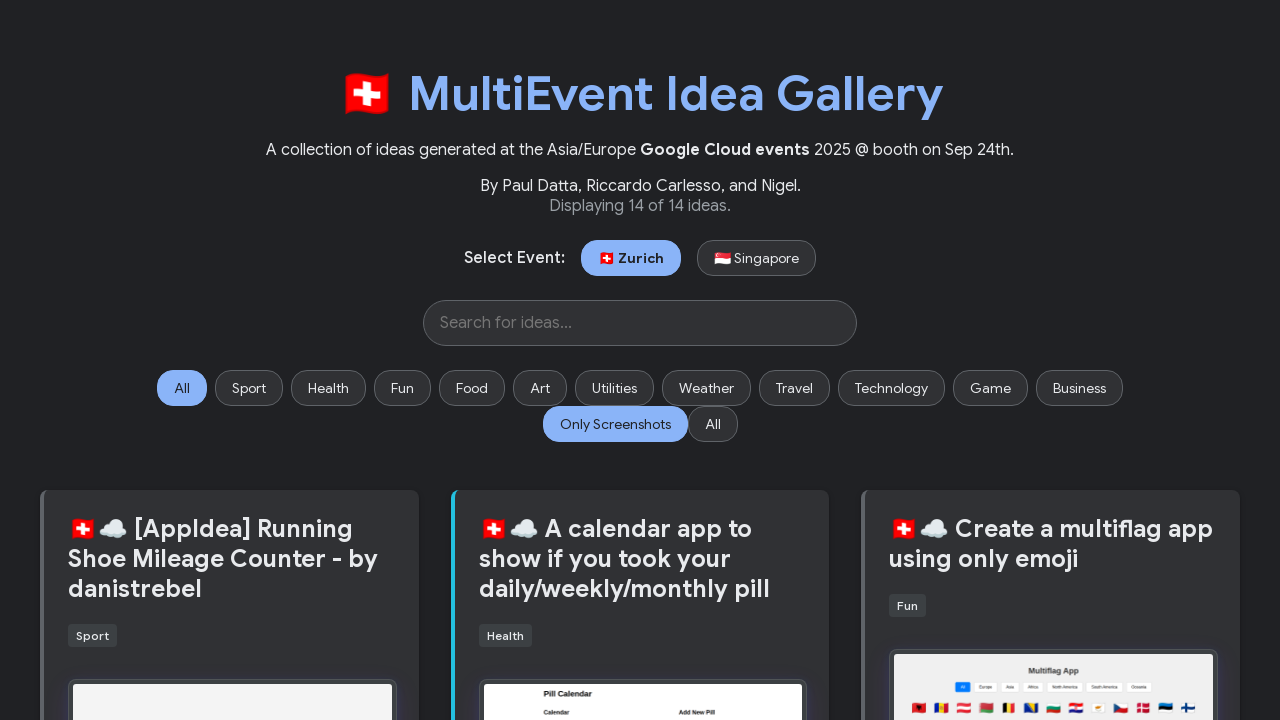

Image 3 naturalWidth evaluated: 800
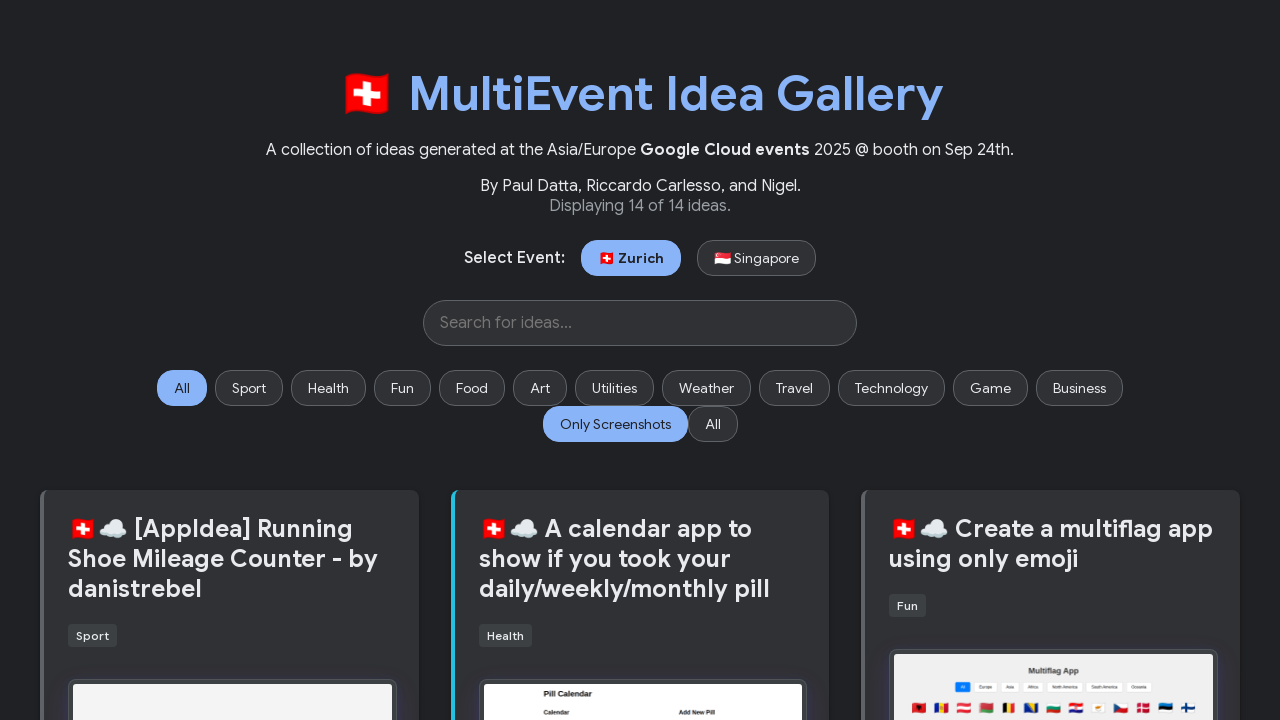

Image 3 src attribute retrieved: images/random-app-ideas/screenshots/02--fondue-app.png
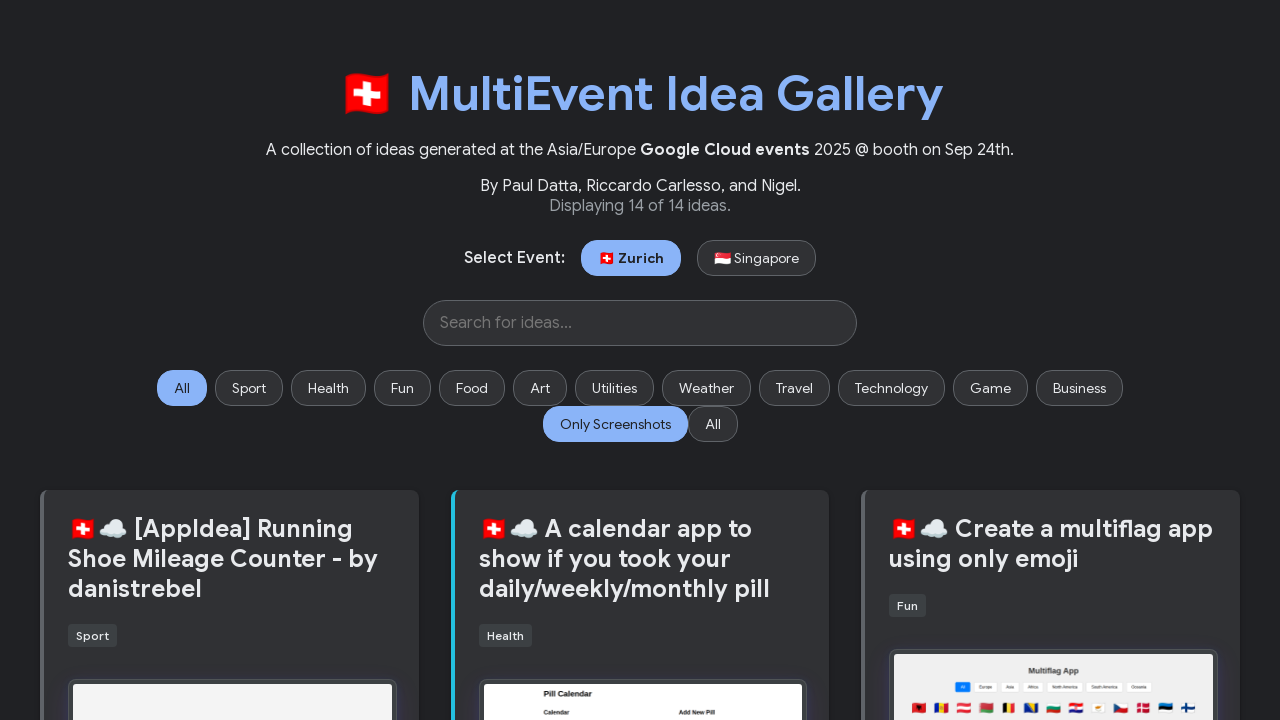

Image 3 validated: not broken (naturalWidth > 0)
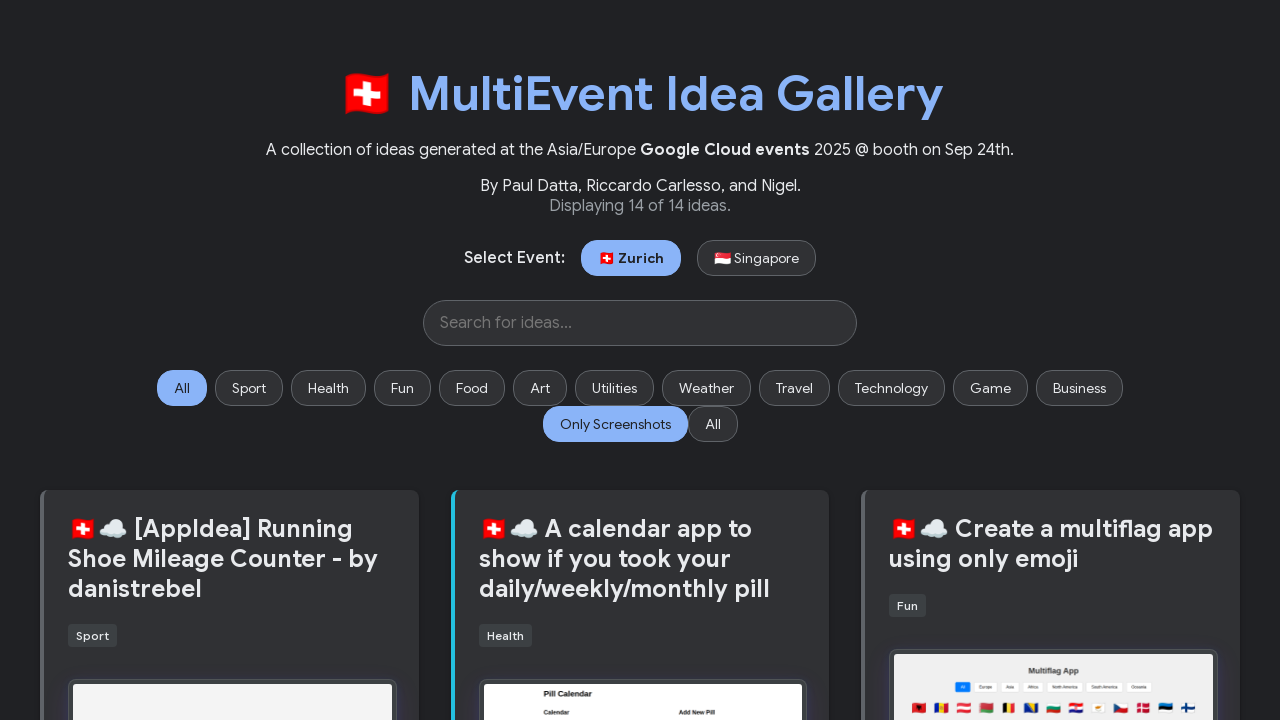

Selected image 4 of 14
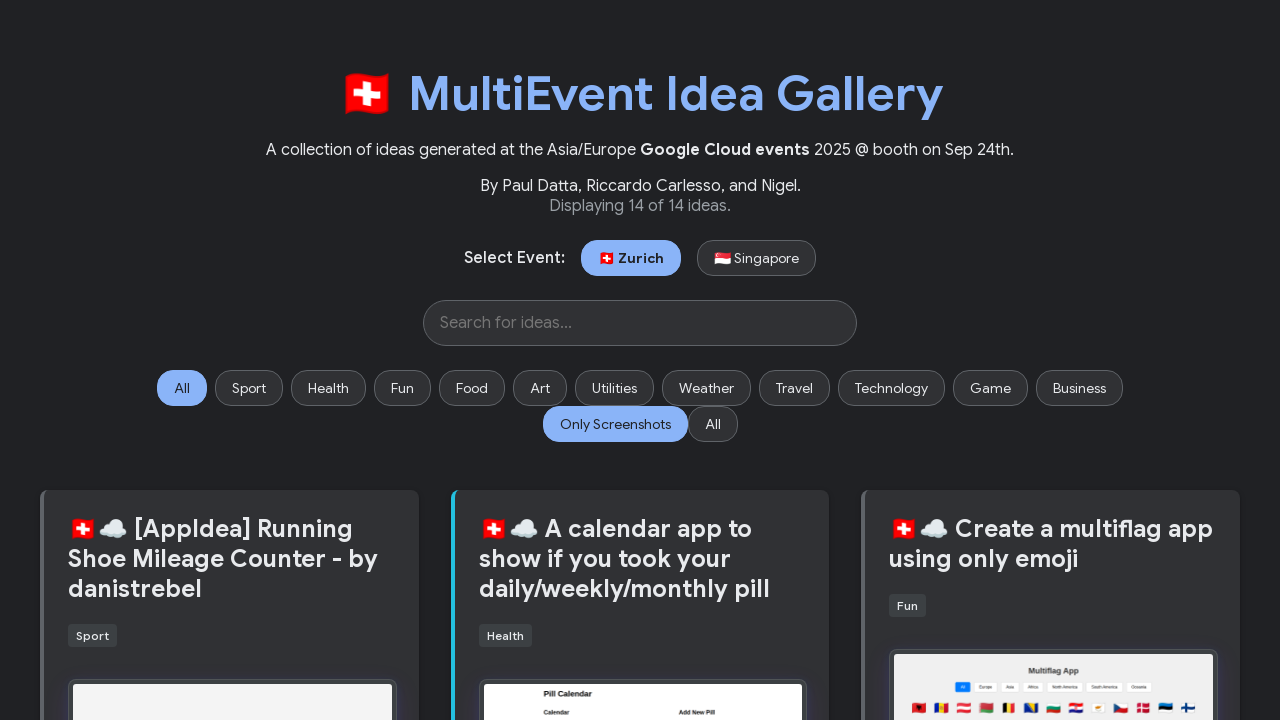

Image 4 naturalWidth evaluated: 800
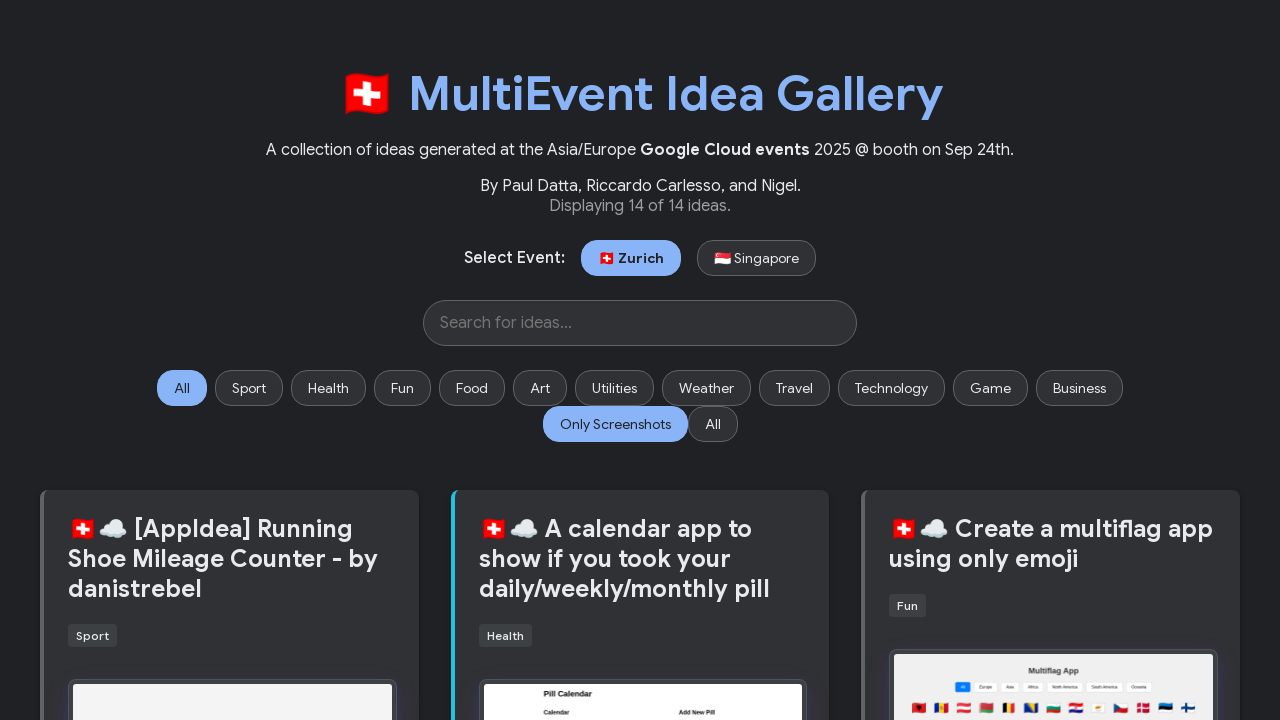

Image 4 src attribute retrieved: images/random-app-ideas/screenshots/01--cuckoo-clock-app.png
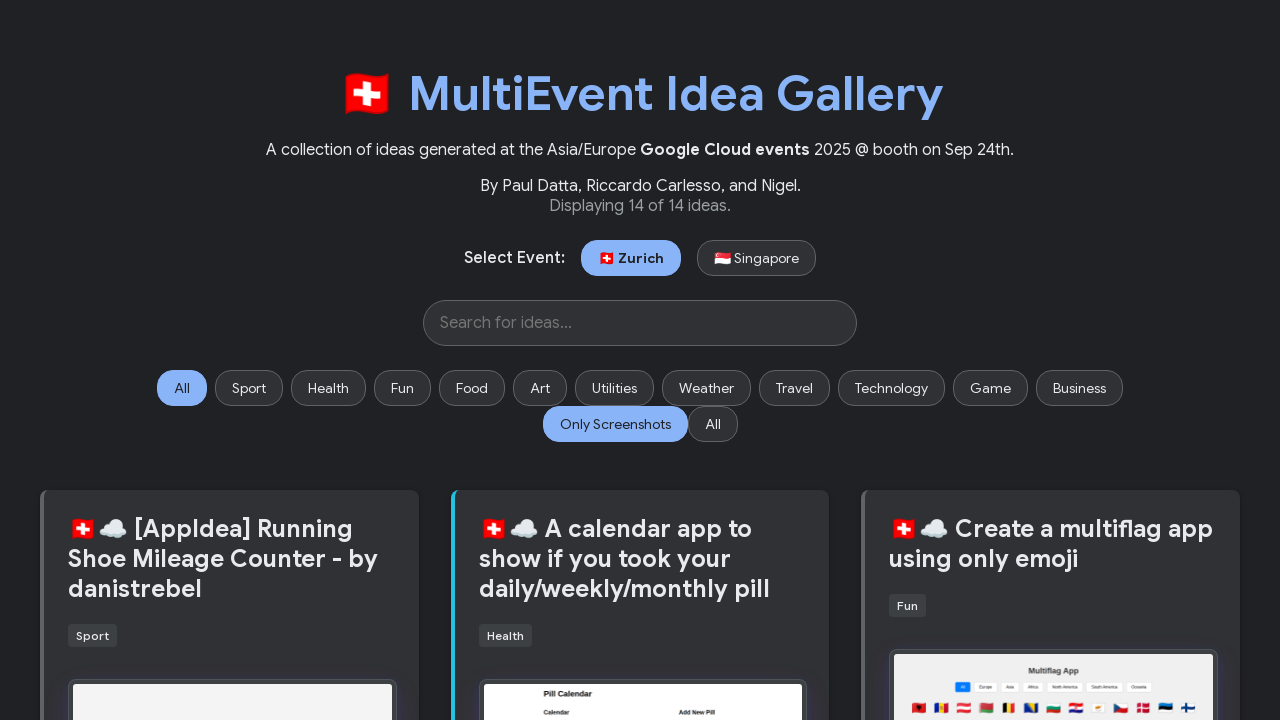

Image 4 validated: not broken (naturalWidth > 0)
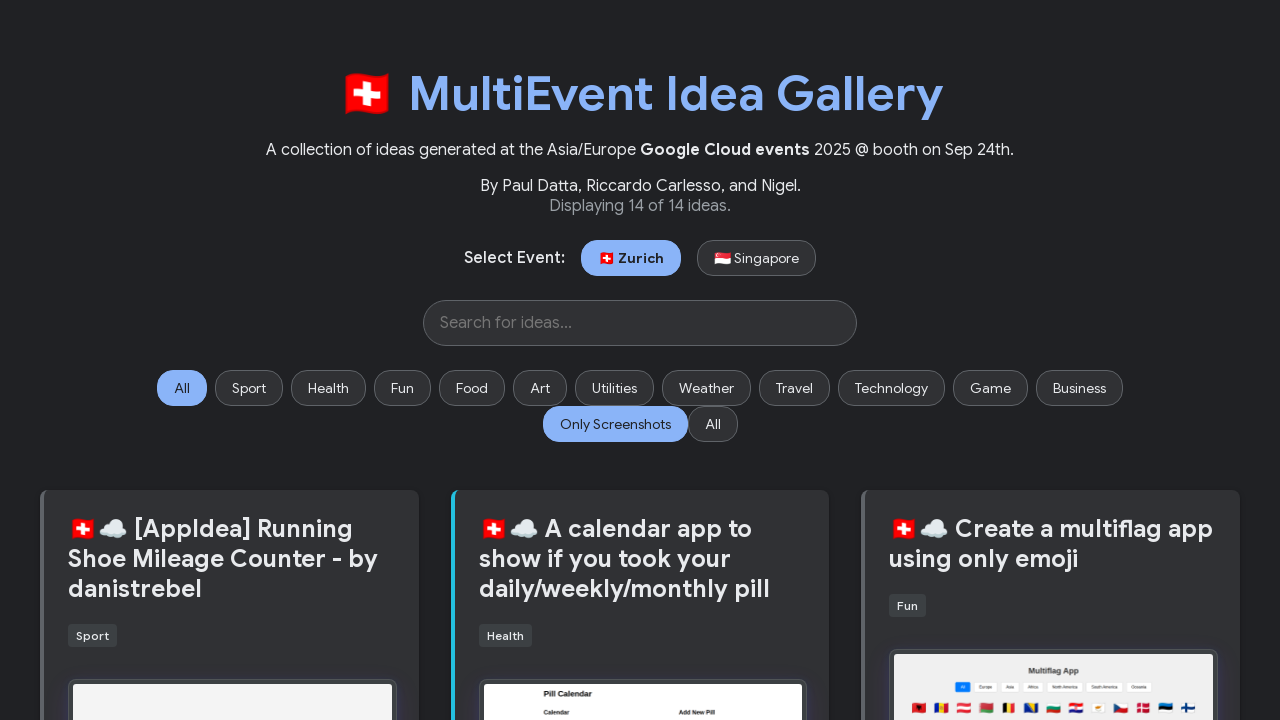

Selected image 5 of 14
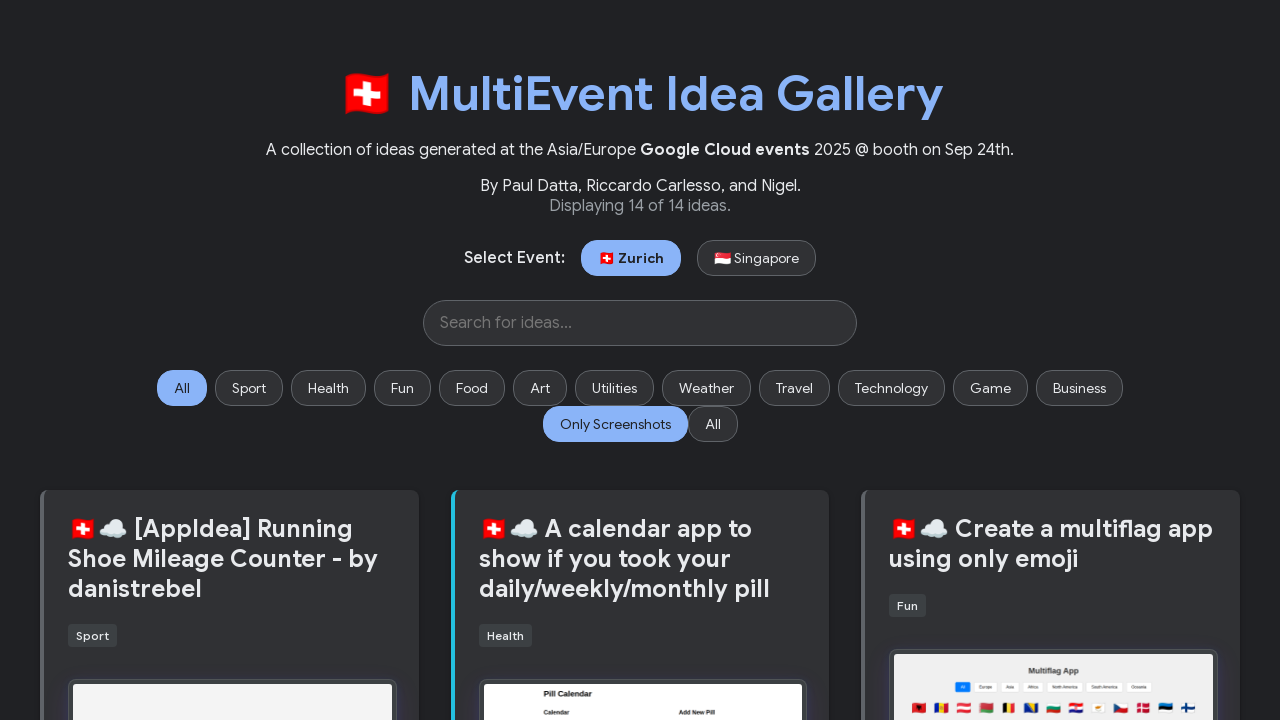

Image 5 naturalWidth evaluated: 1280
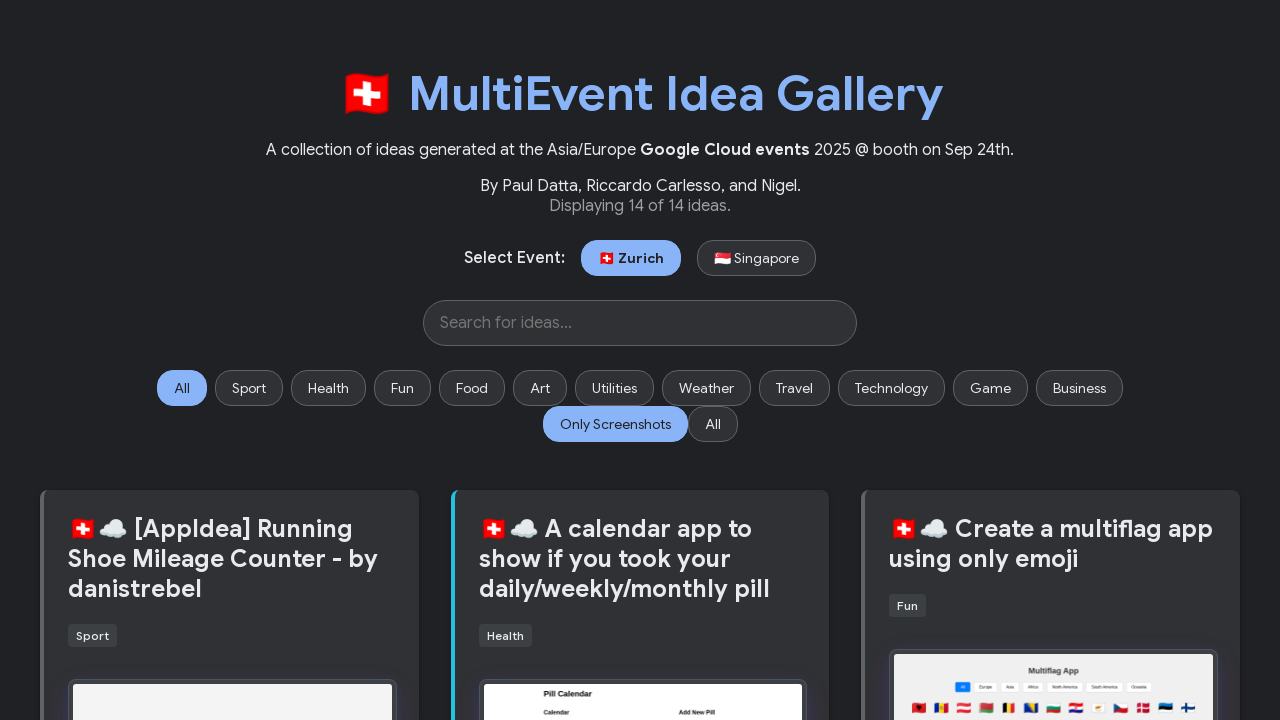

Image 5 src attribute retrieved: images/random-app-ideas/screenshots/94--colorful-dark-green-calendar-app.png
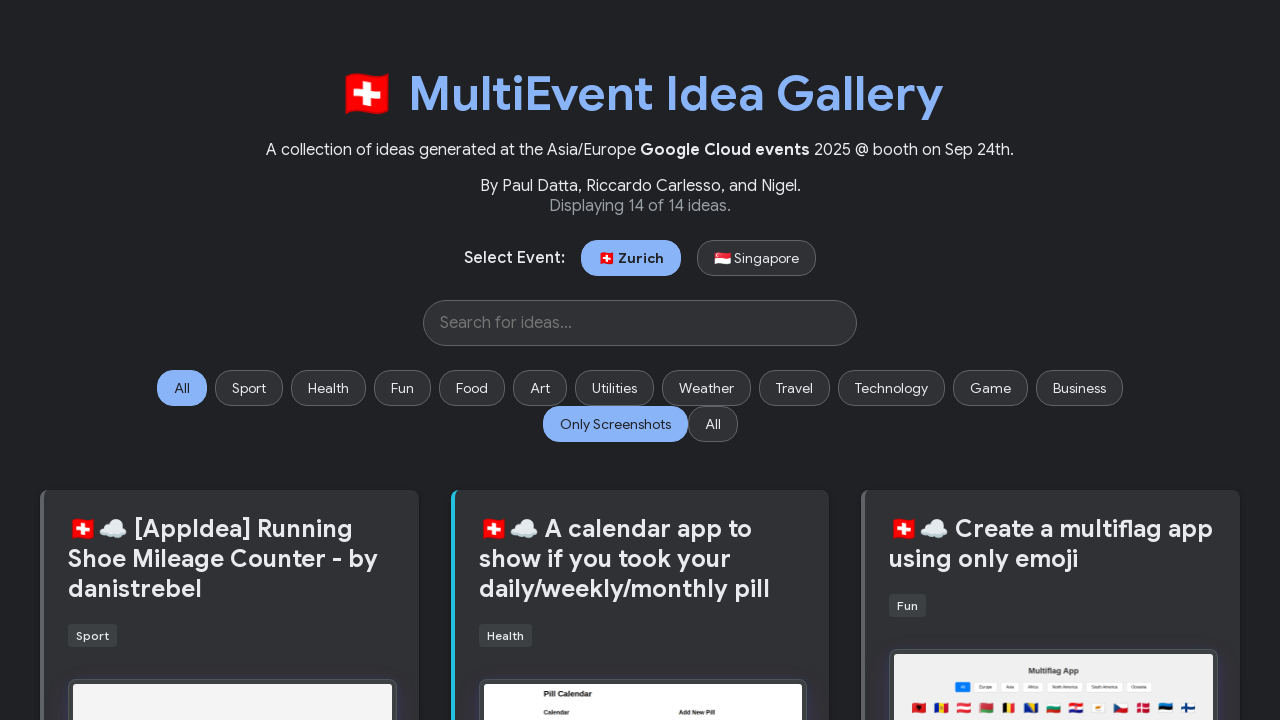

Image 5 validated: not broken (naturalWidth > 0)
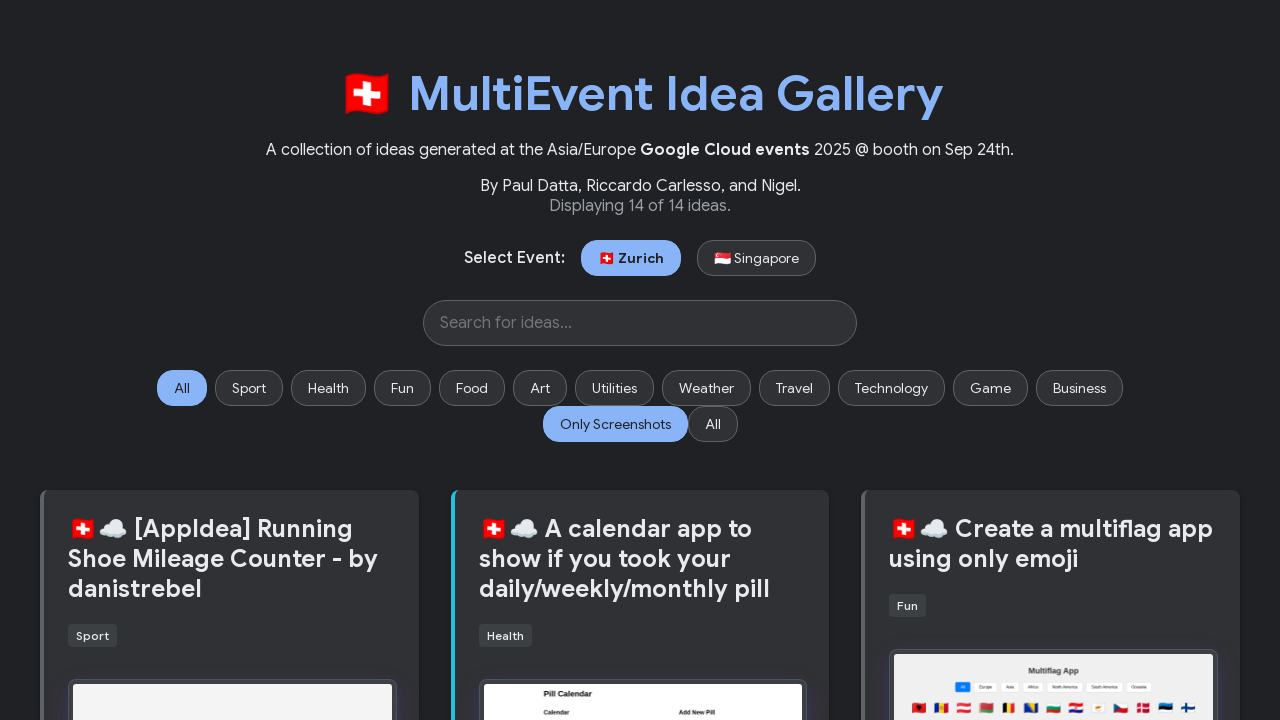

Selected image 6 of 14
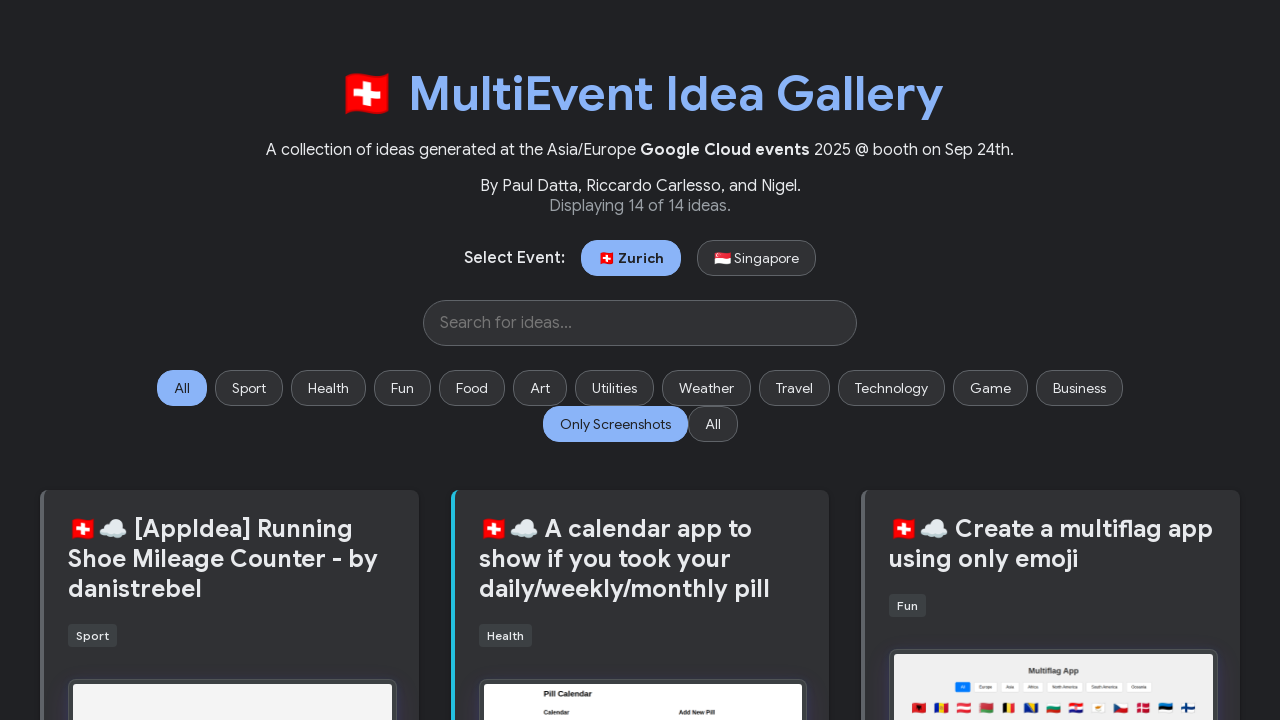

Image 6 naturalWidth evaluated: 1280
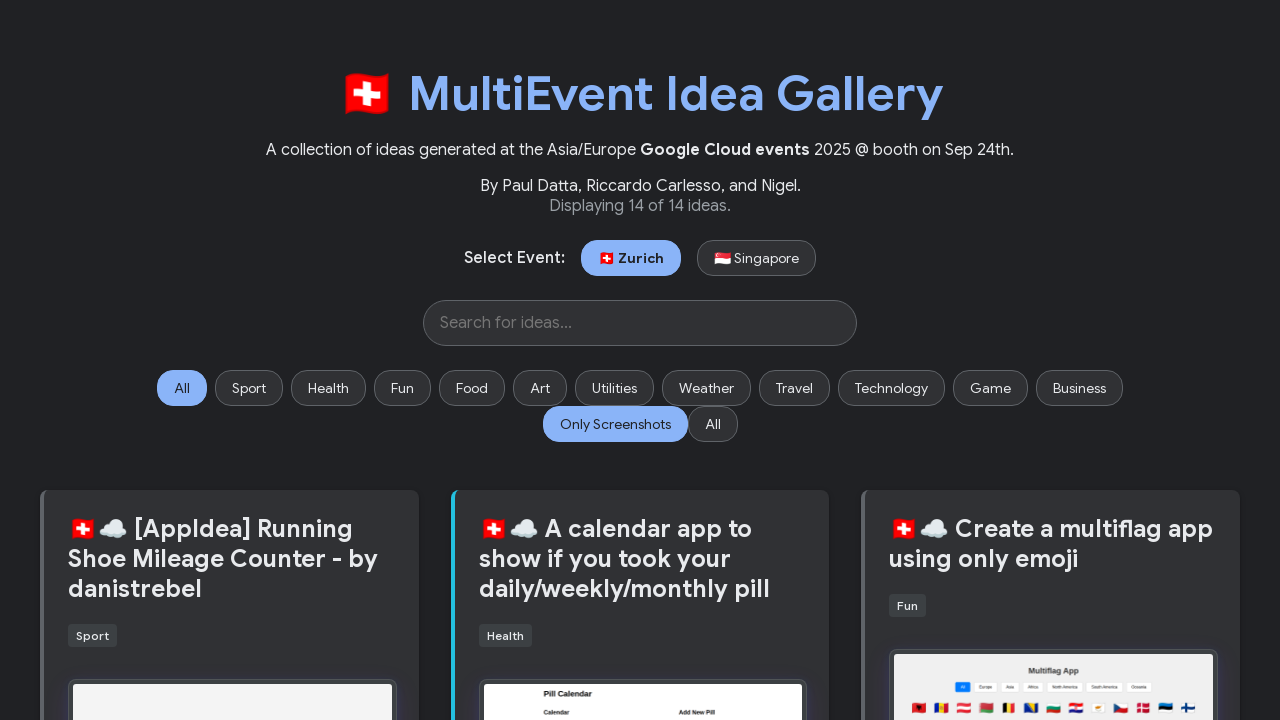

Image 6 src attribute retrieved: images/random-app-ideas/screenshots/68--portugal-meteo-forecast.png
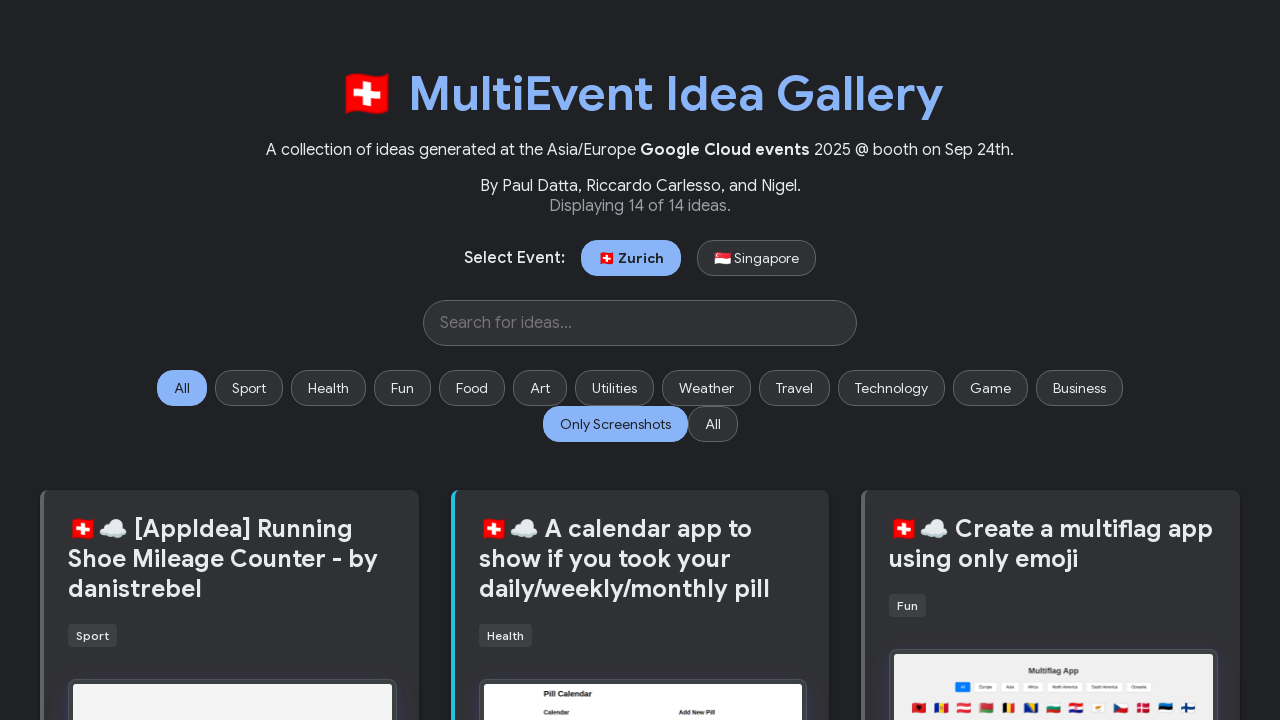

Image 6 validated: not broken (naturalWidth > 0)
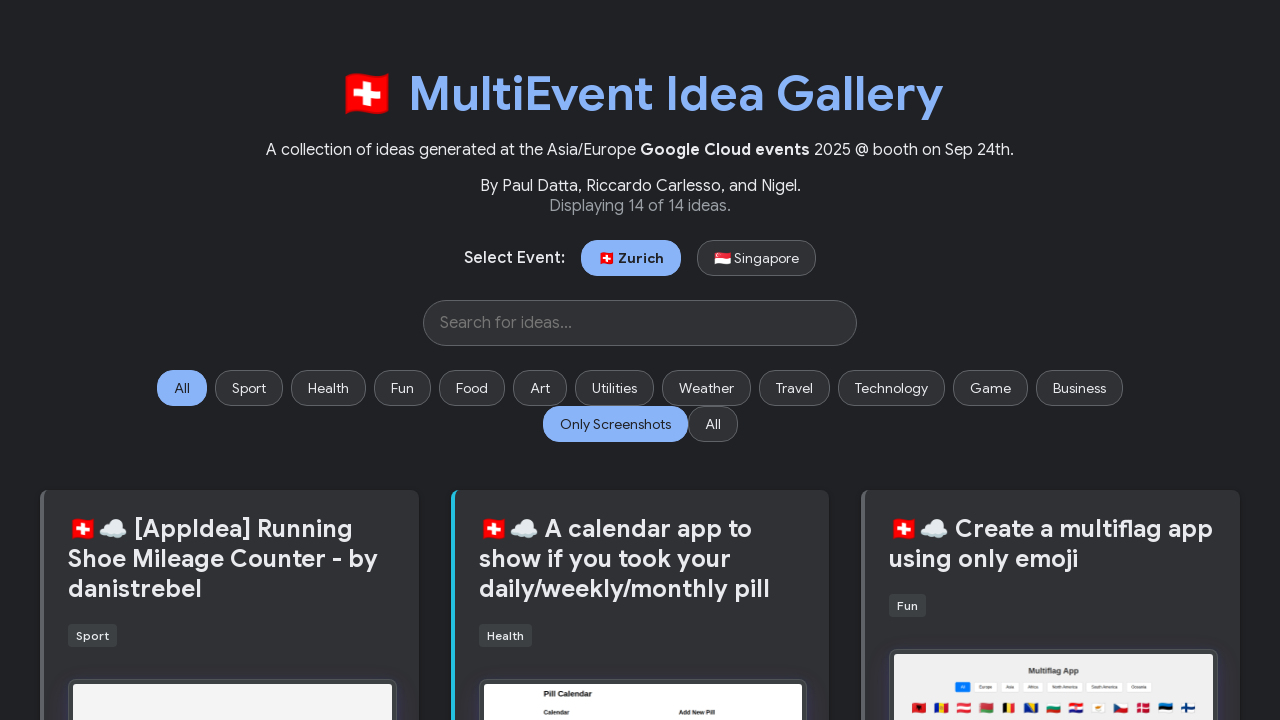

Selected image 7 of 14
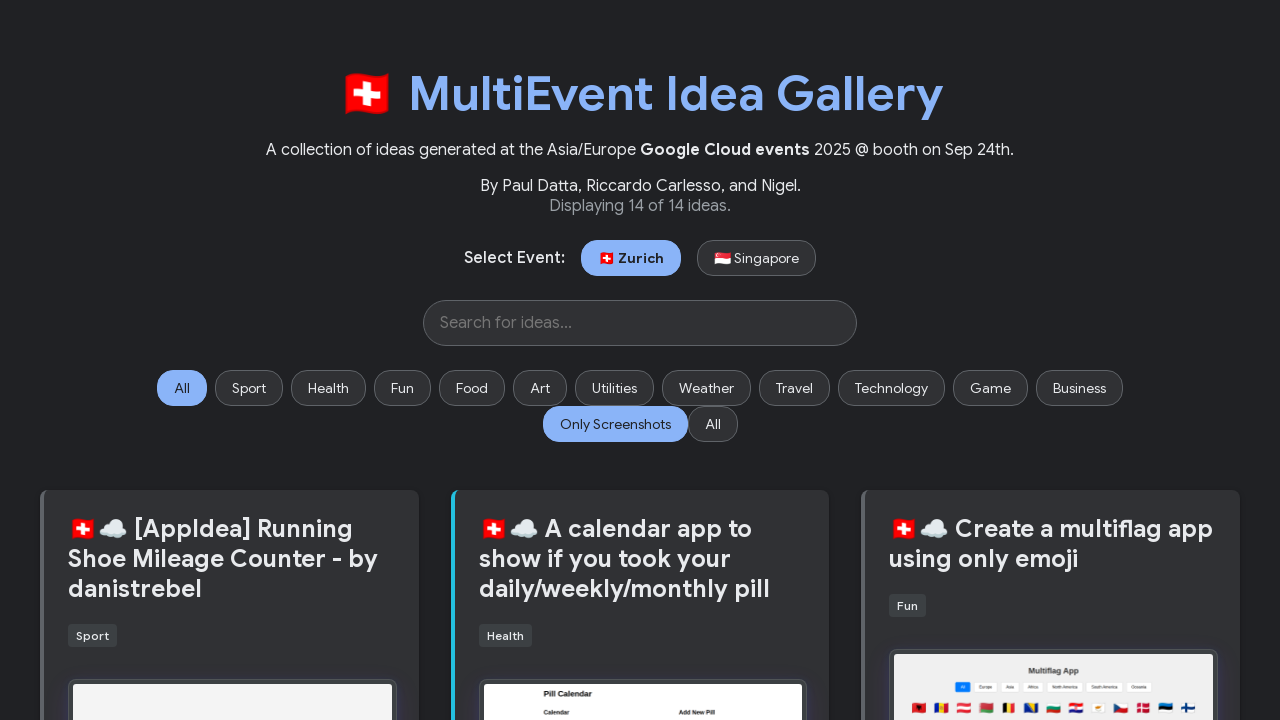

Image 7 naturalWidth evaluated: 1280
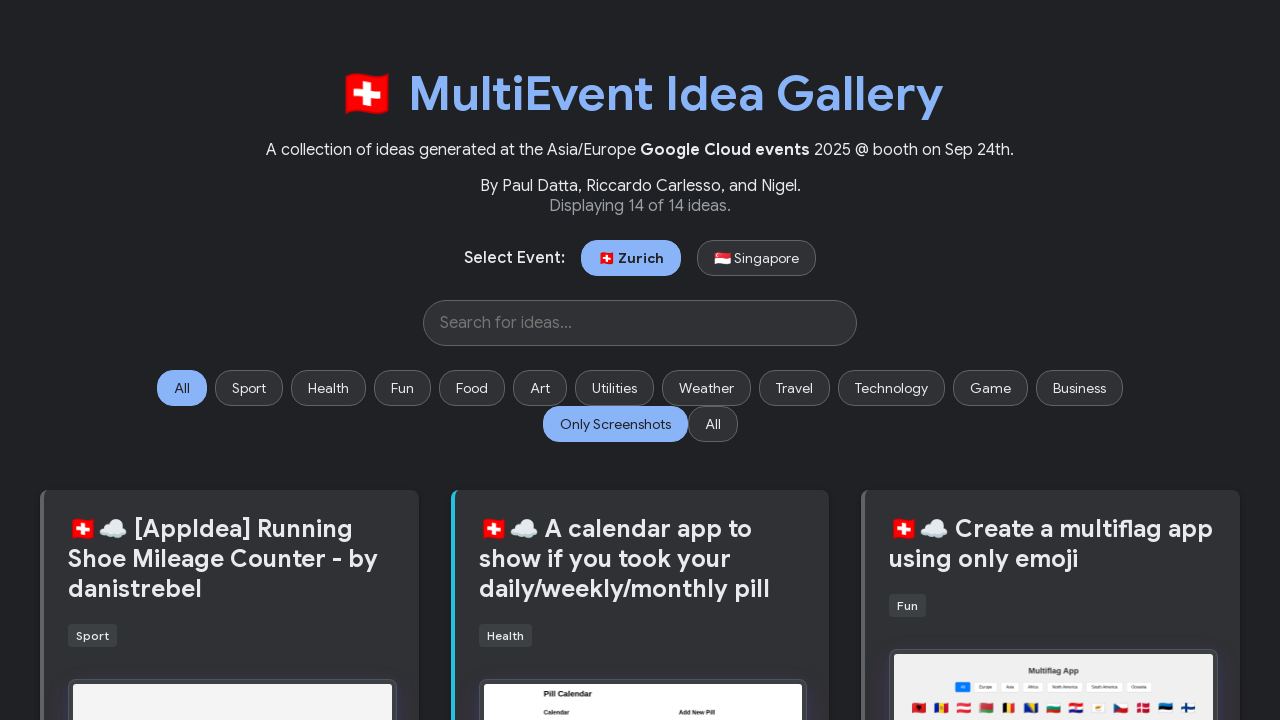

Image 7 src attribute retrieved: images/random-app-ideas/screenshots/88--italian-regional-driving-tour-planner-app.png
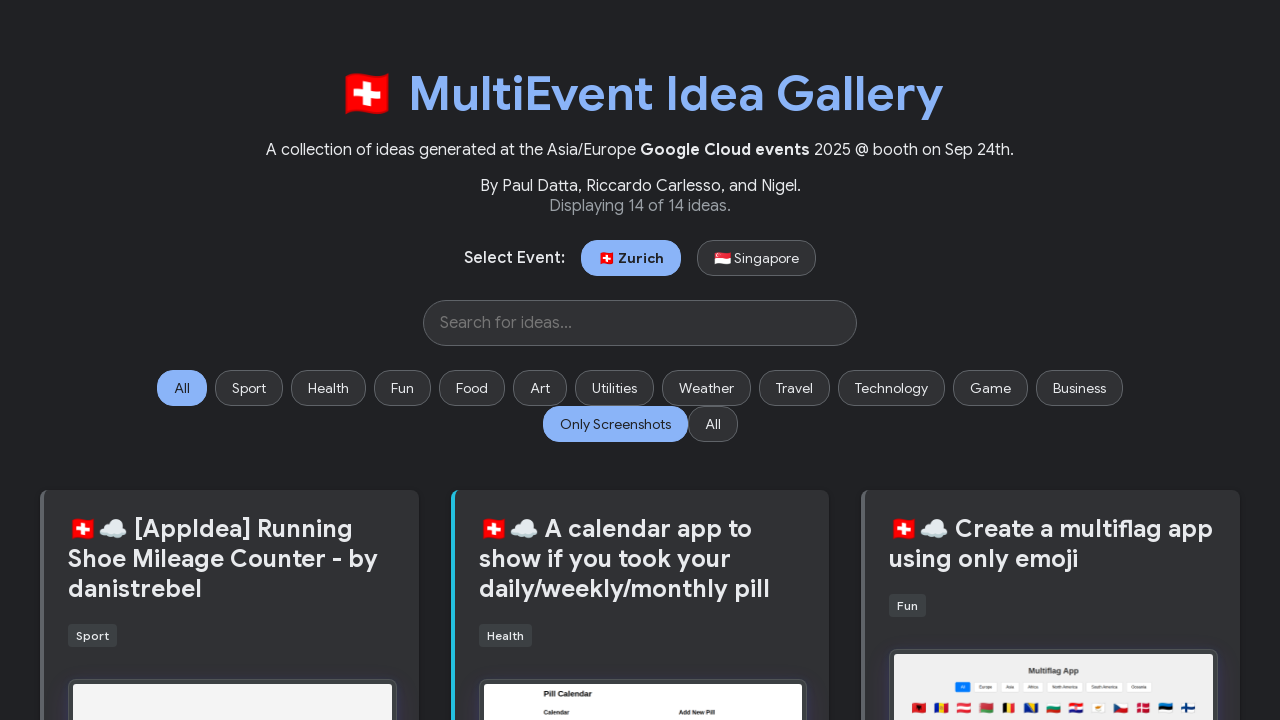

Image 7 validated: not broken (naturalWidth > 0)
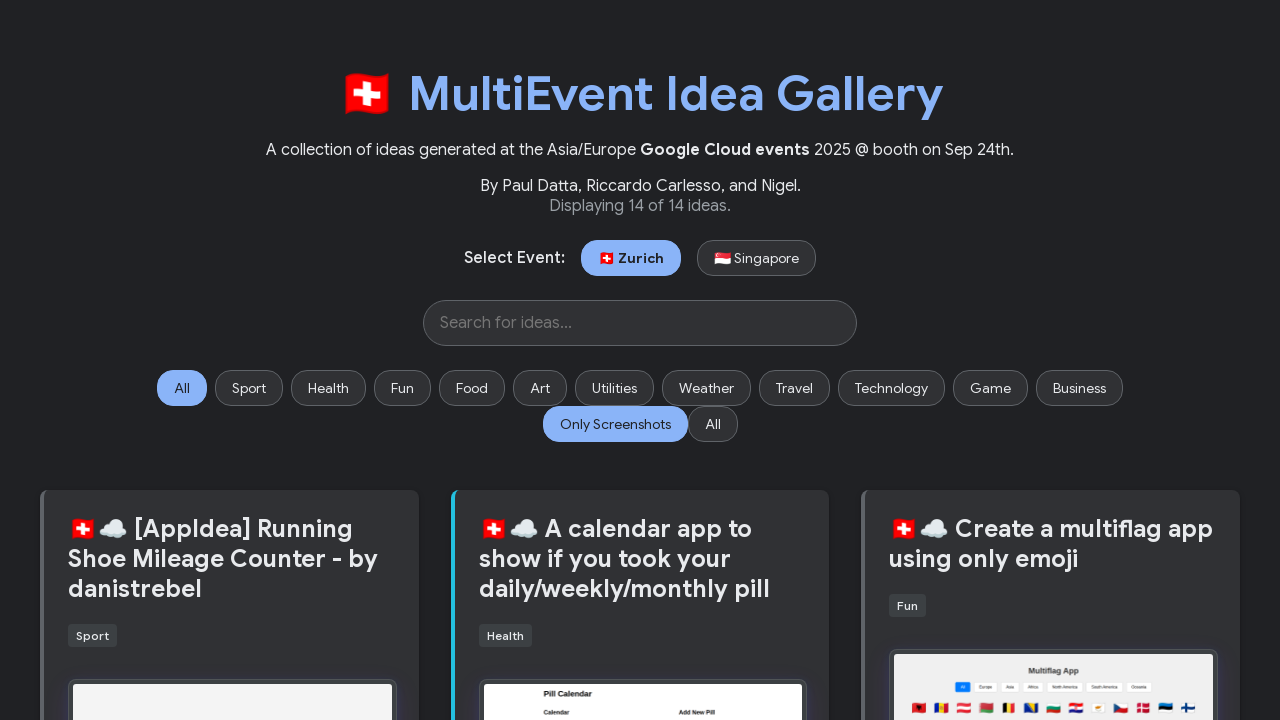

Selected image 8 of 14
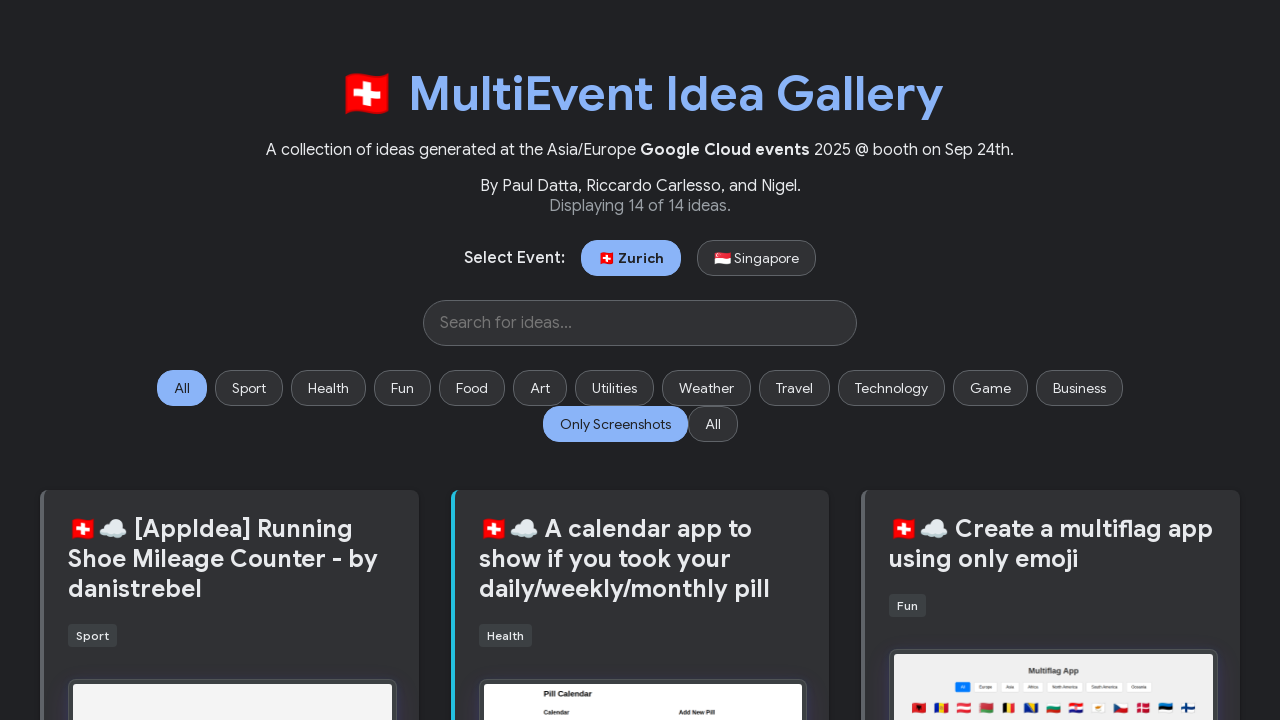

Image 8 naturalWidth evaluated: 1280
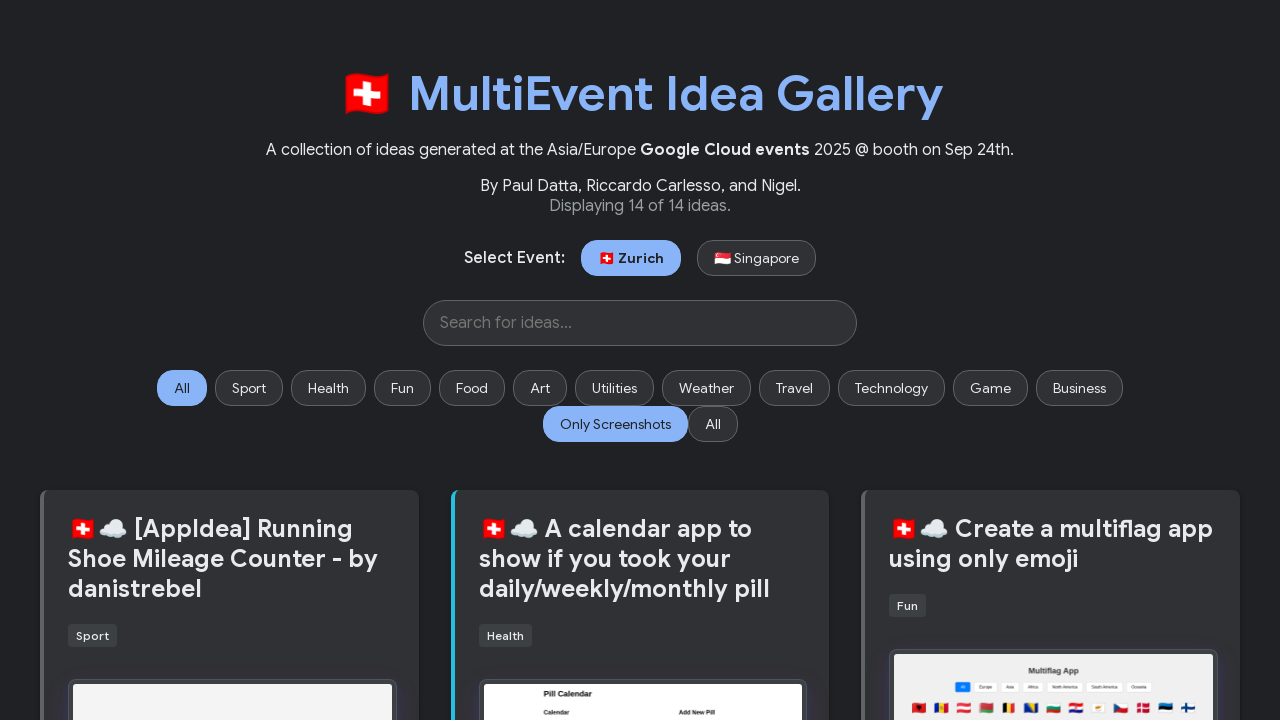

Image 8 src attribute retrieved: images/random-app-ideas/screenshots/82--visual-git-commit-explorer.png
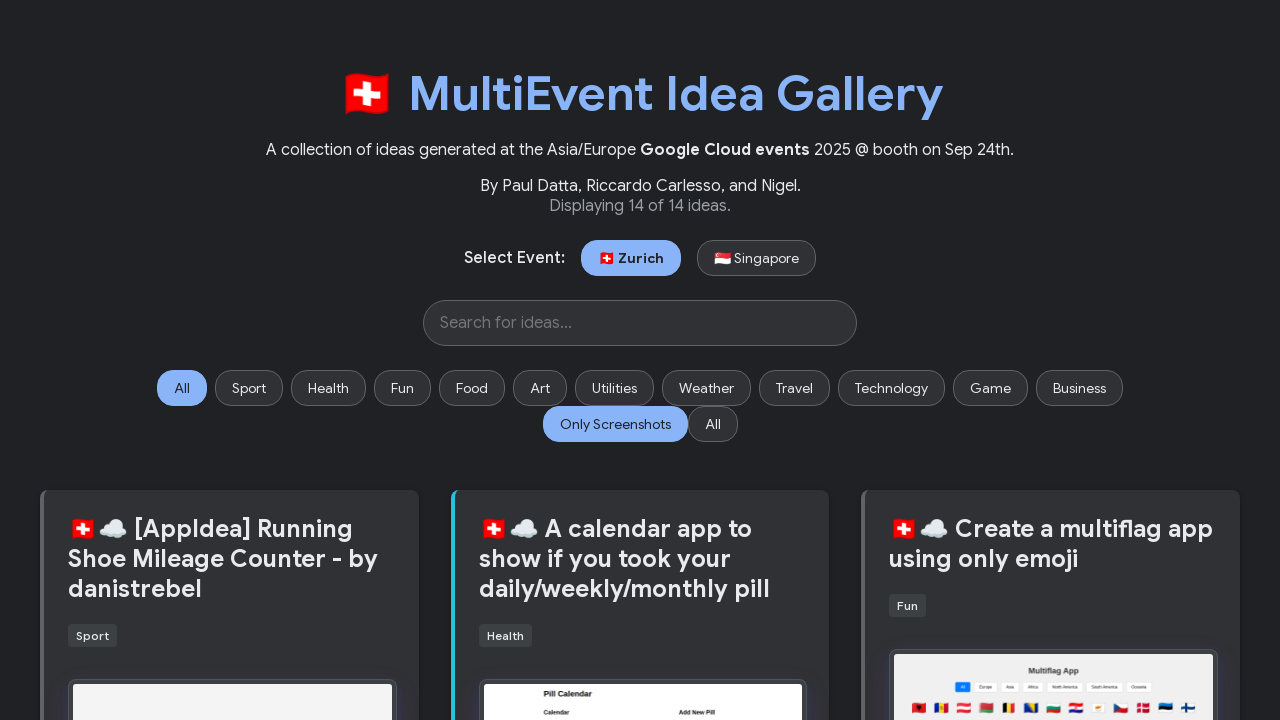

Image 8 validated: not broken (naturalWidth > 0)
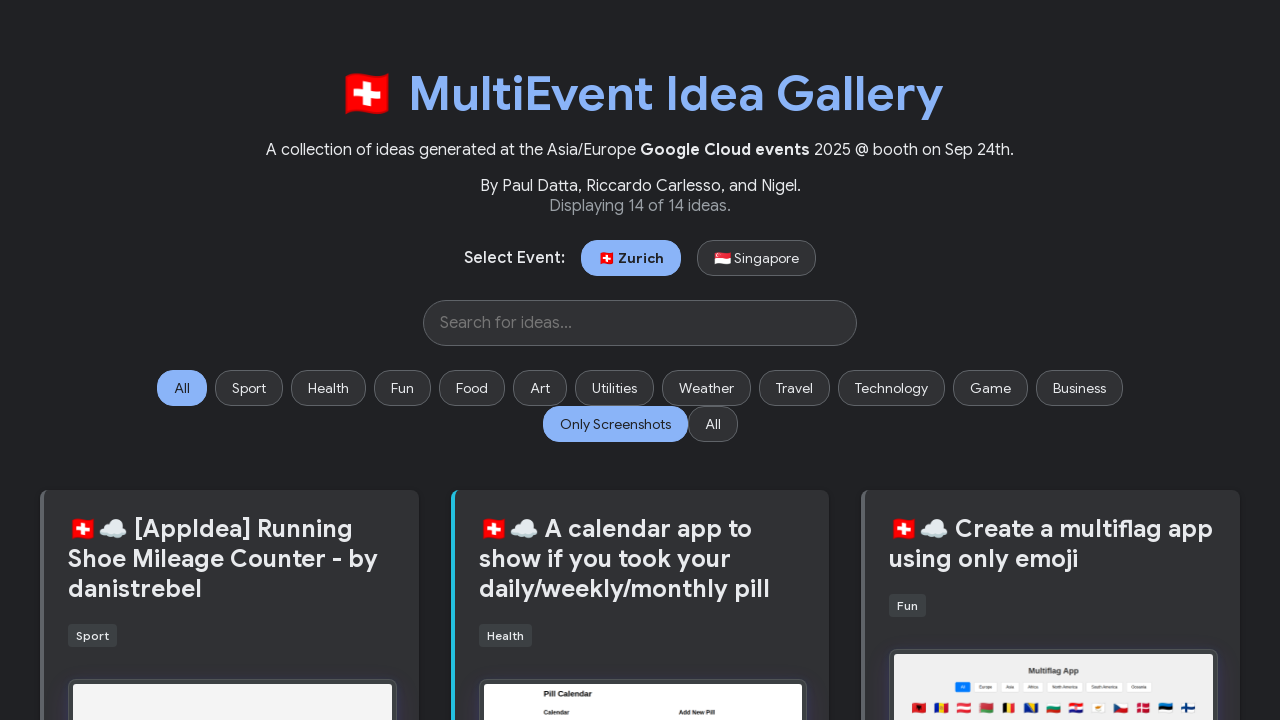

Selected image 9 of 14
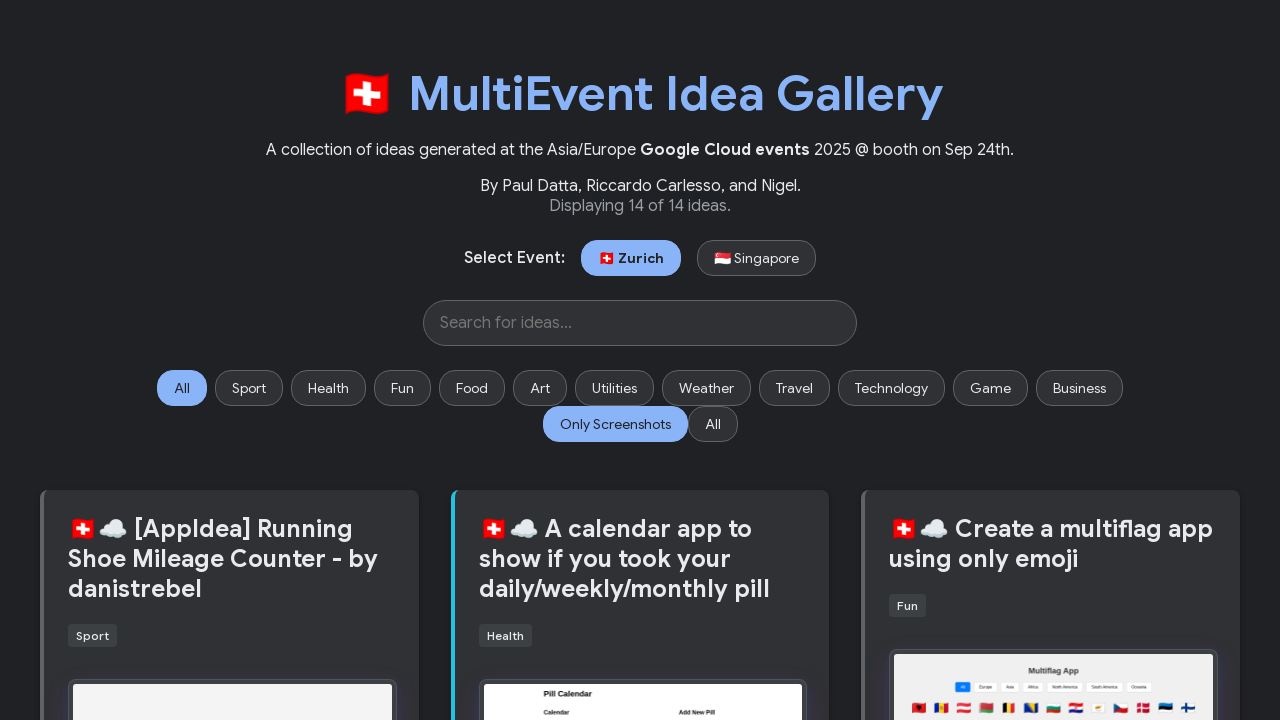

Image 9 naturalWidth evaluated: 780
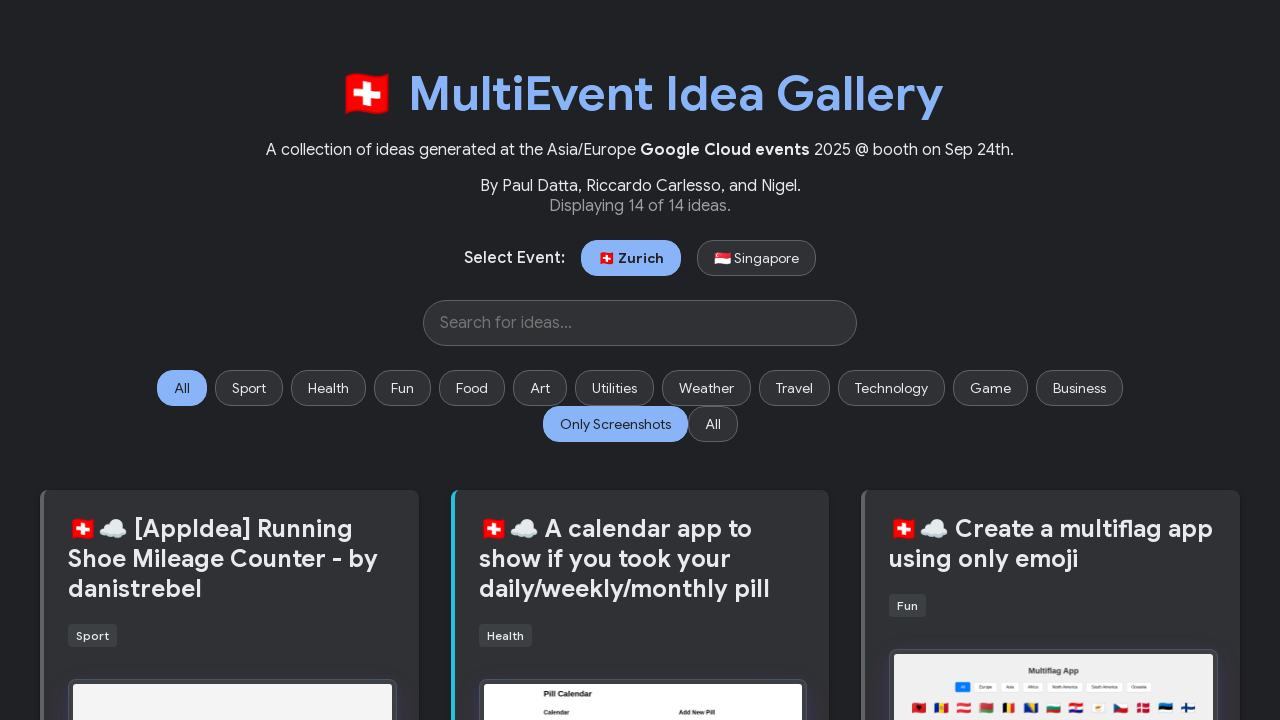

Image 9 src attribute retrieved: images/random-app-ideas/screenshots/86--simple-digital-canvas-app.png
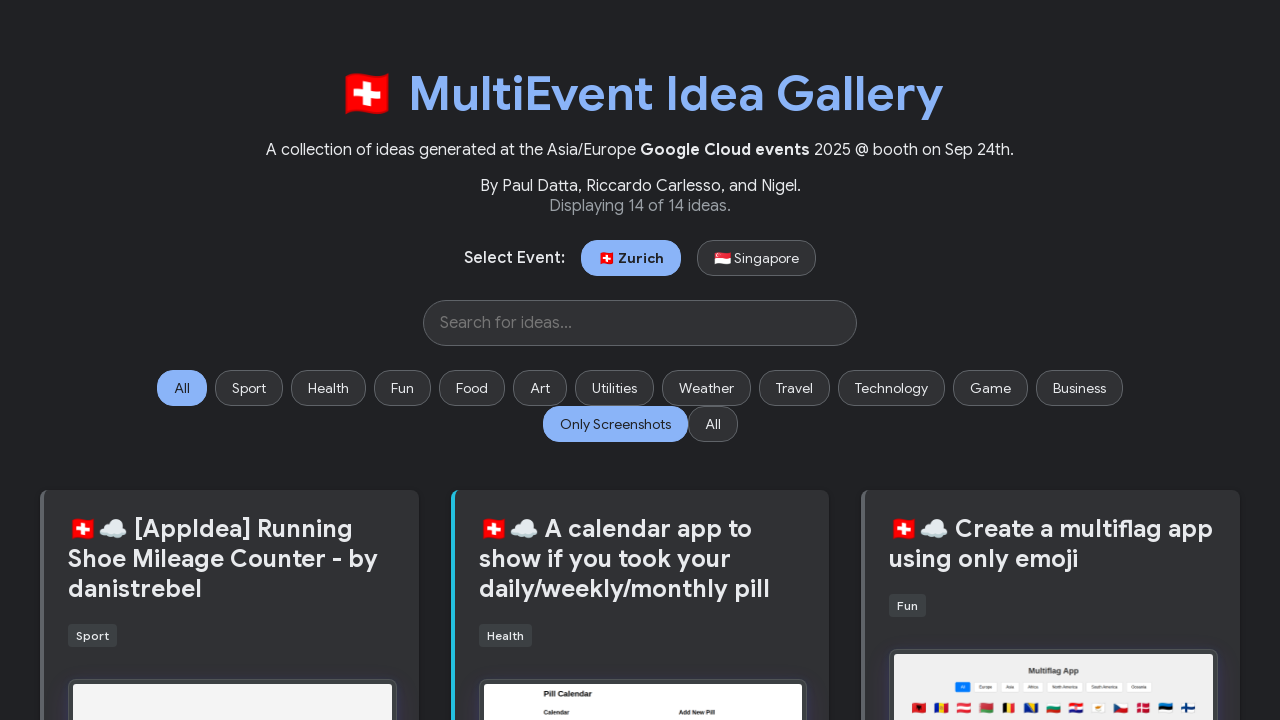

Image 9 validated: not broken (naturalWidth > 0)
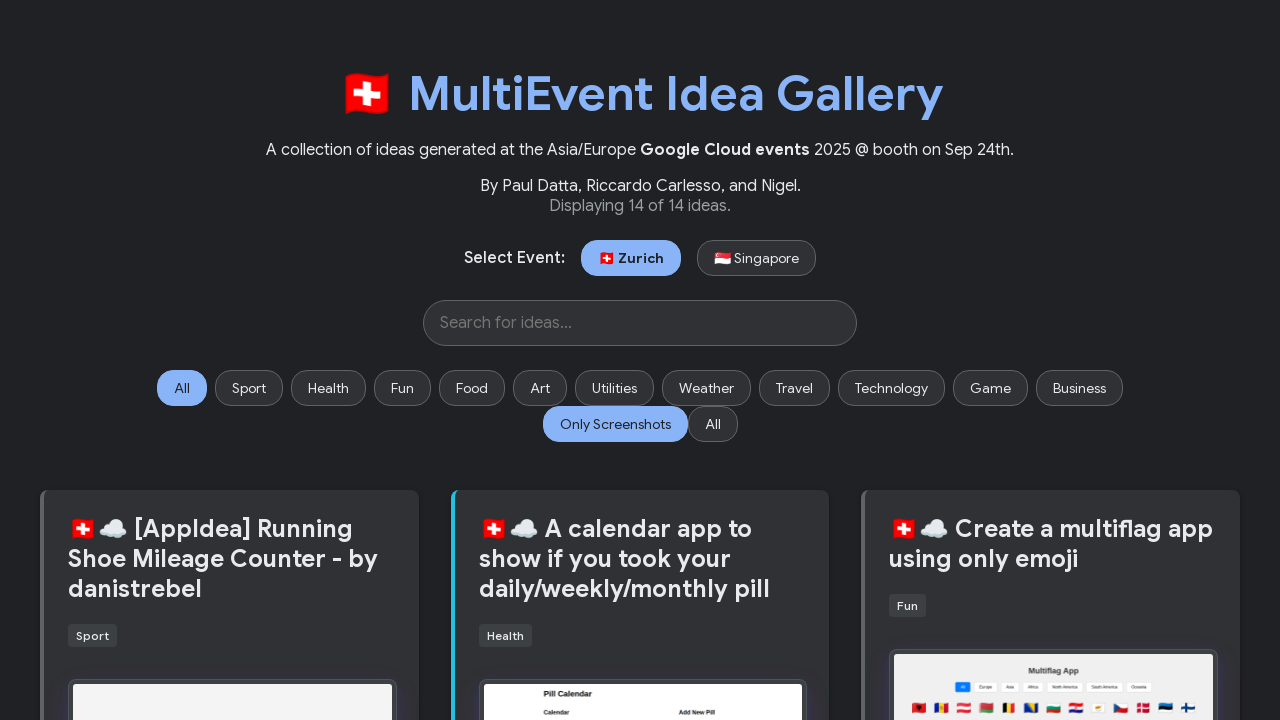

Selected image 10 of 14
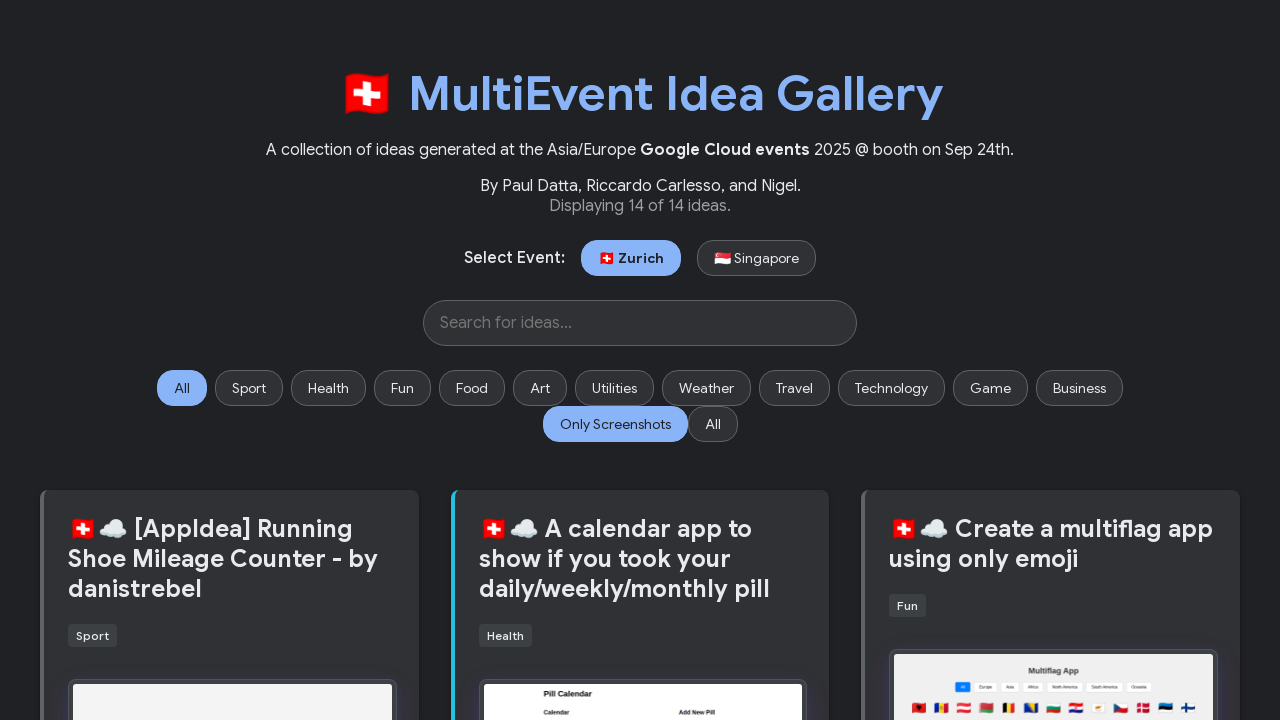

Image 10 naturalWidth evaluated: 1216
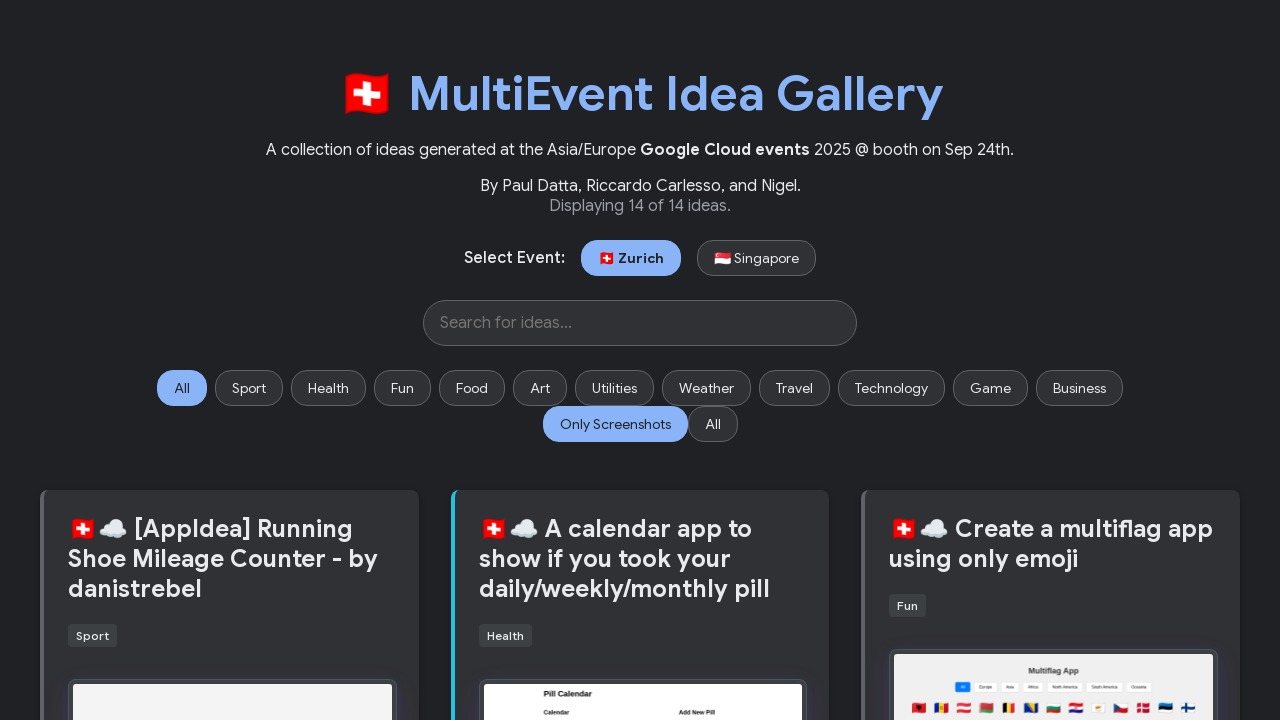

Image 10 src attribute retrieved: images/random-app-ideas/screenshots/79--alpine-cheese--wine-calorie-tracker-app.png
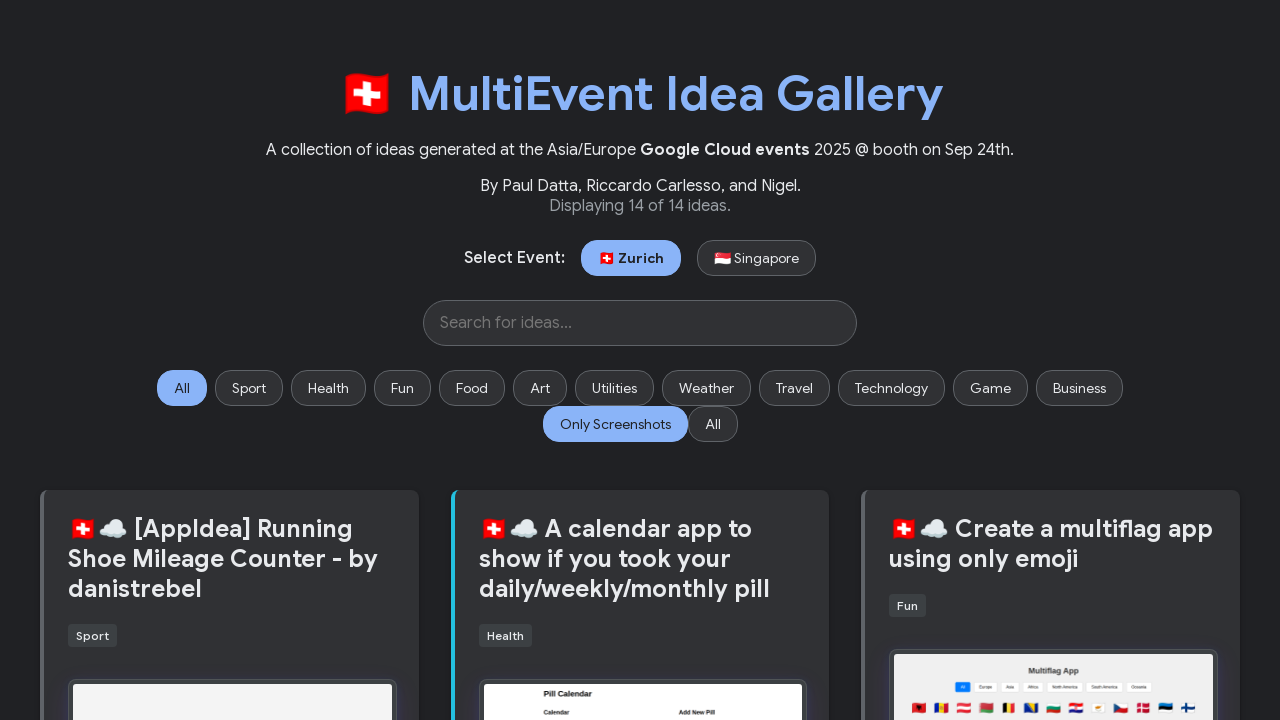

Image 10 validated: not broken (naturalWidth > 0)
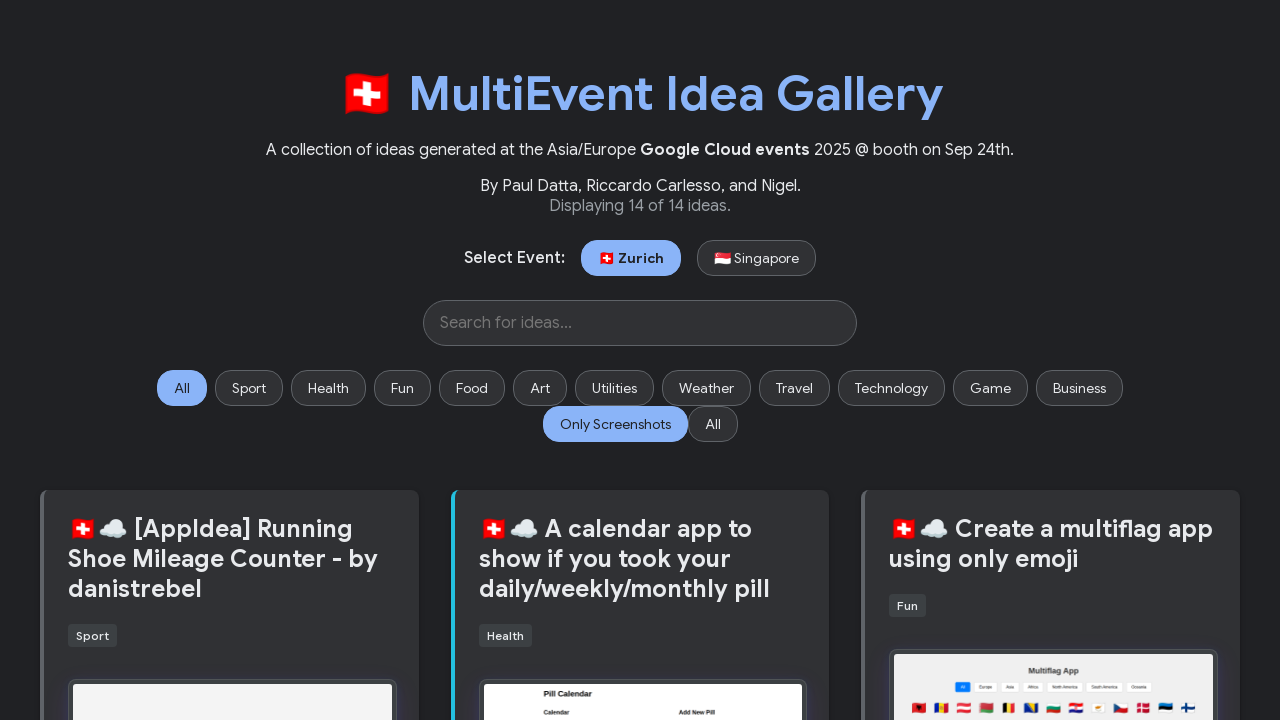

Selected image 11 of 14
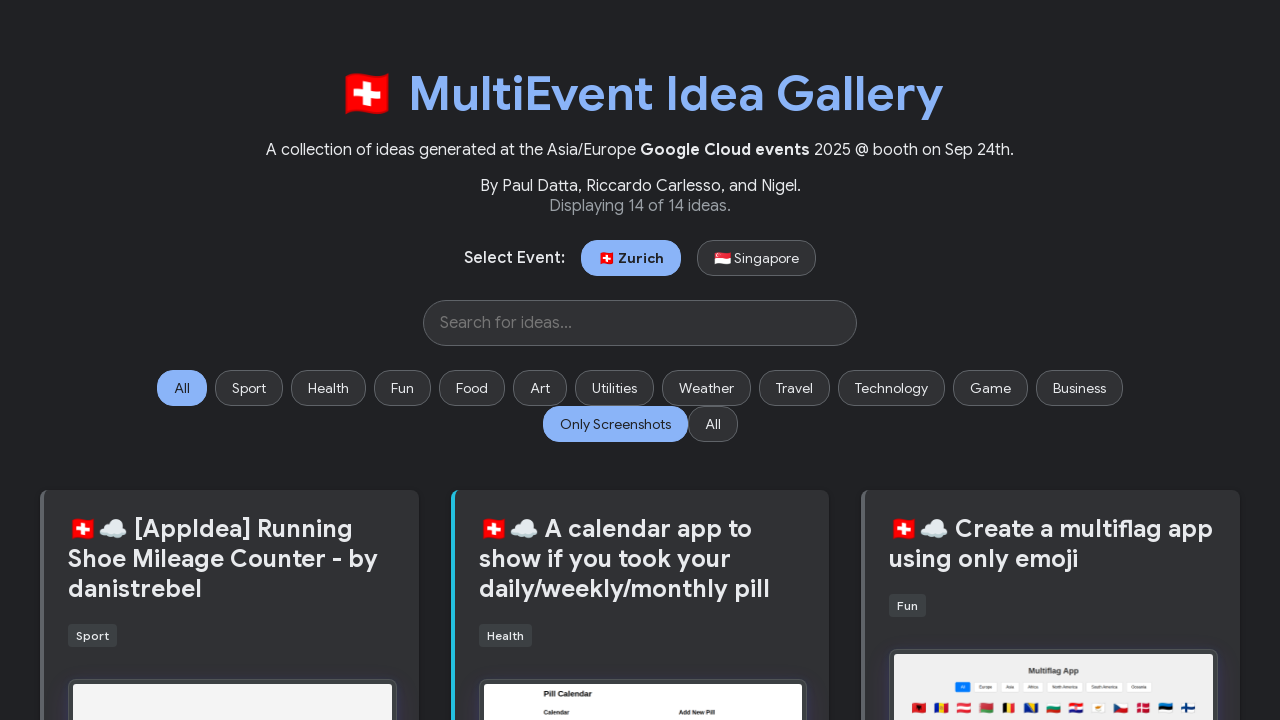

Image 11 naturalWidth evaluated: 1280
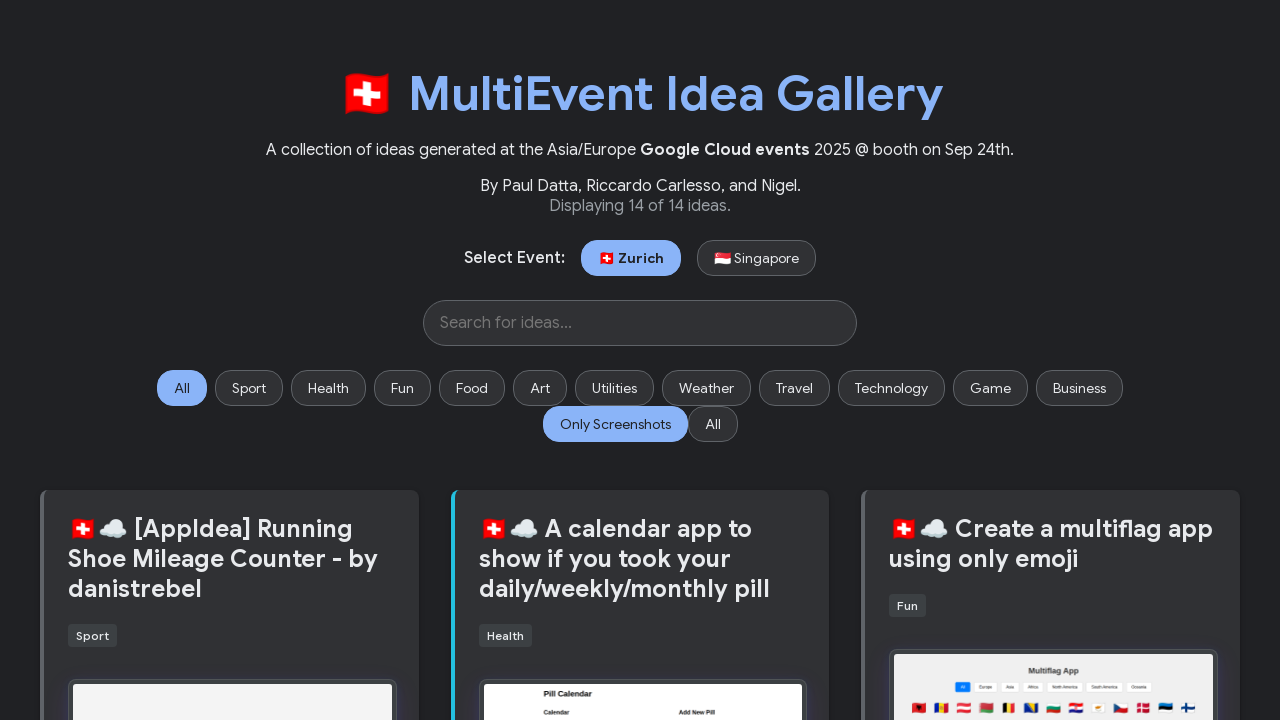

Image 11 src attribute retrieved: images/random-app-ideas/screenshots/56--trackanizer-app.png
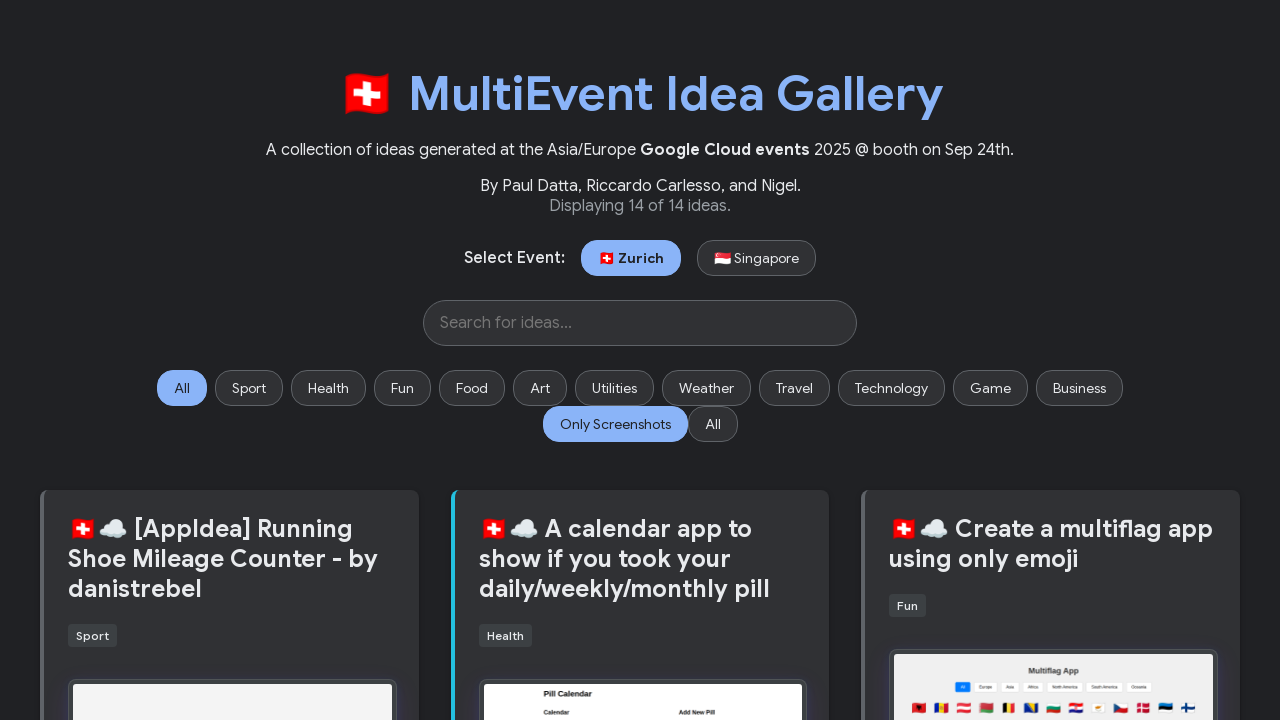

Image 11 validated: not broken (naturalWidth > 0)
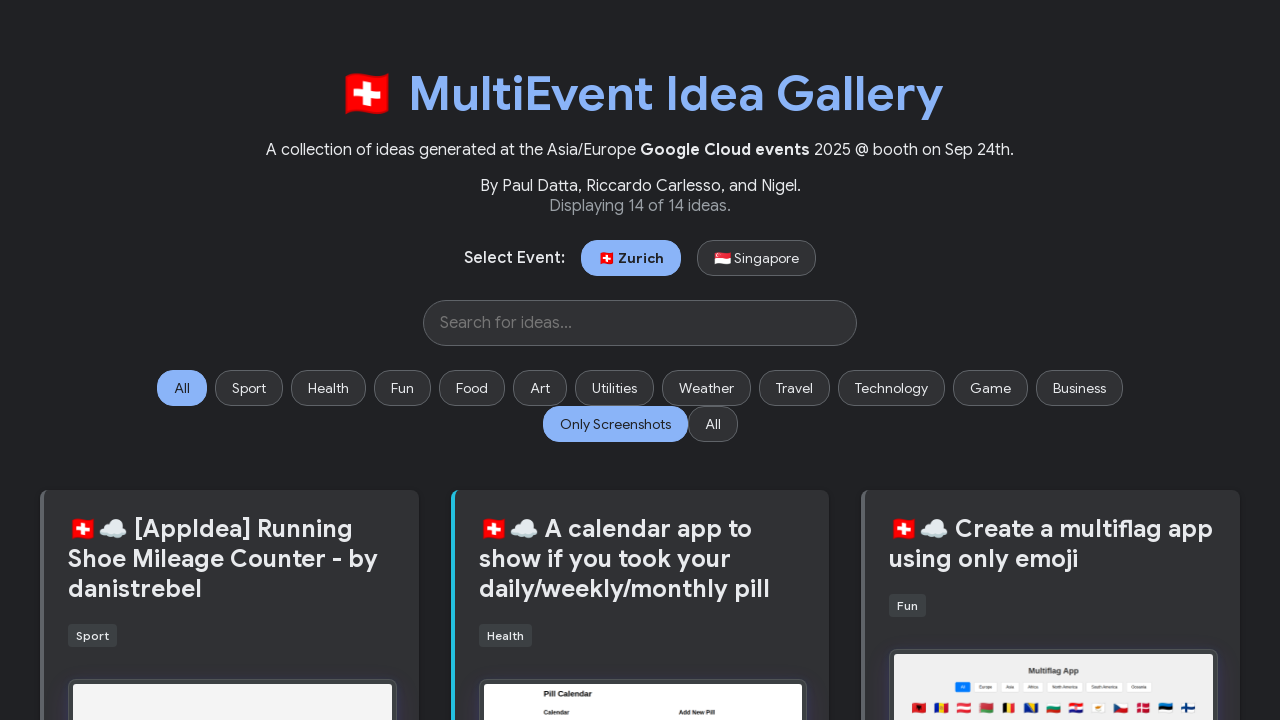

Selected image 12 of 14
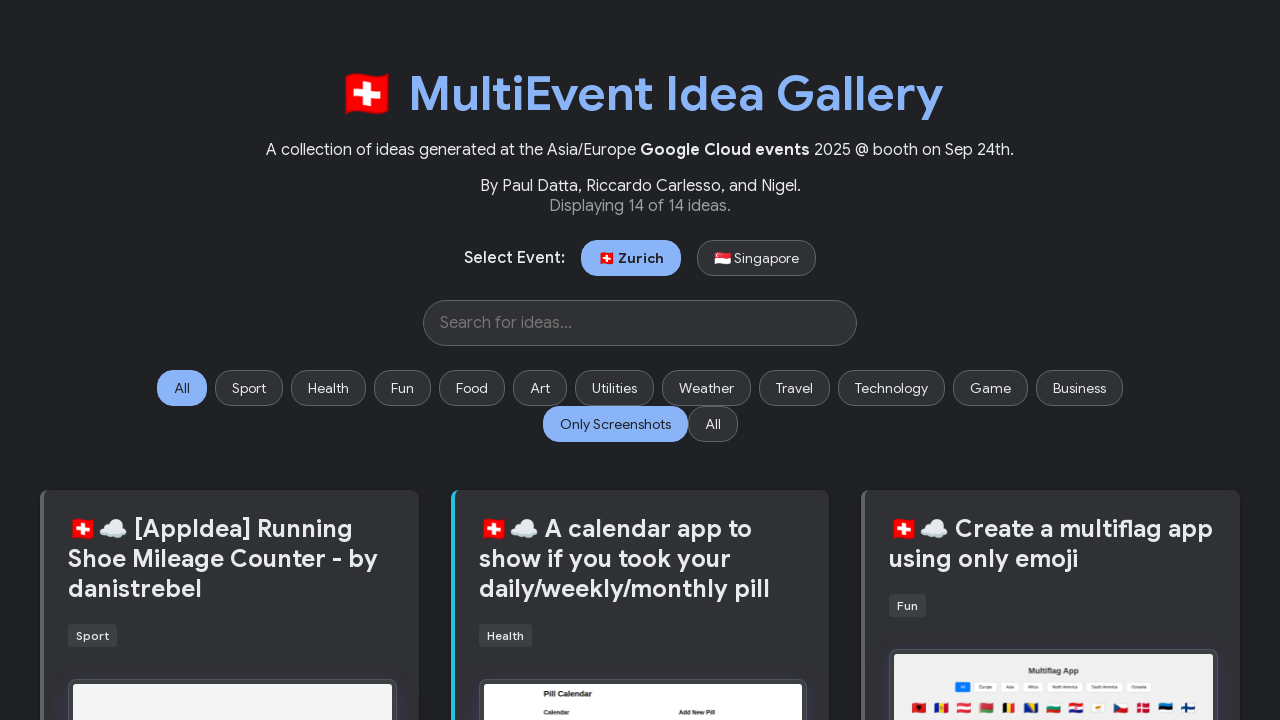

Image 12 naturalWidth evaluated: 1280
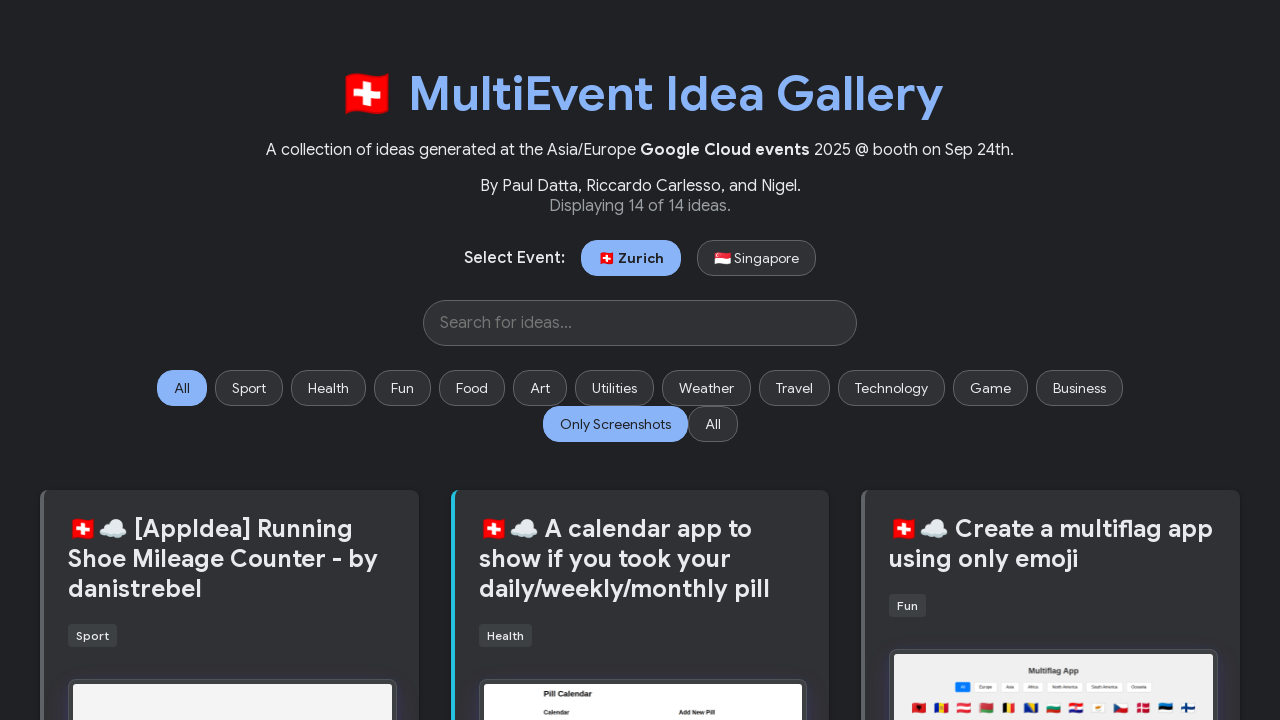

Image 12 src attribute retrieved: images/random-app-ideas/screenshots/62--italian-emoji-tic-tac-toe.png
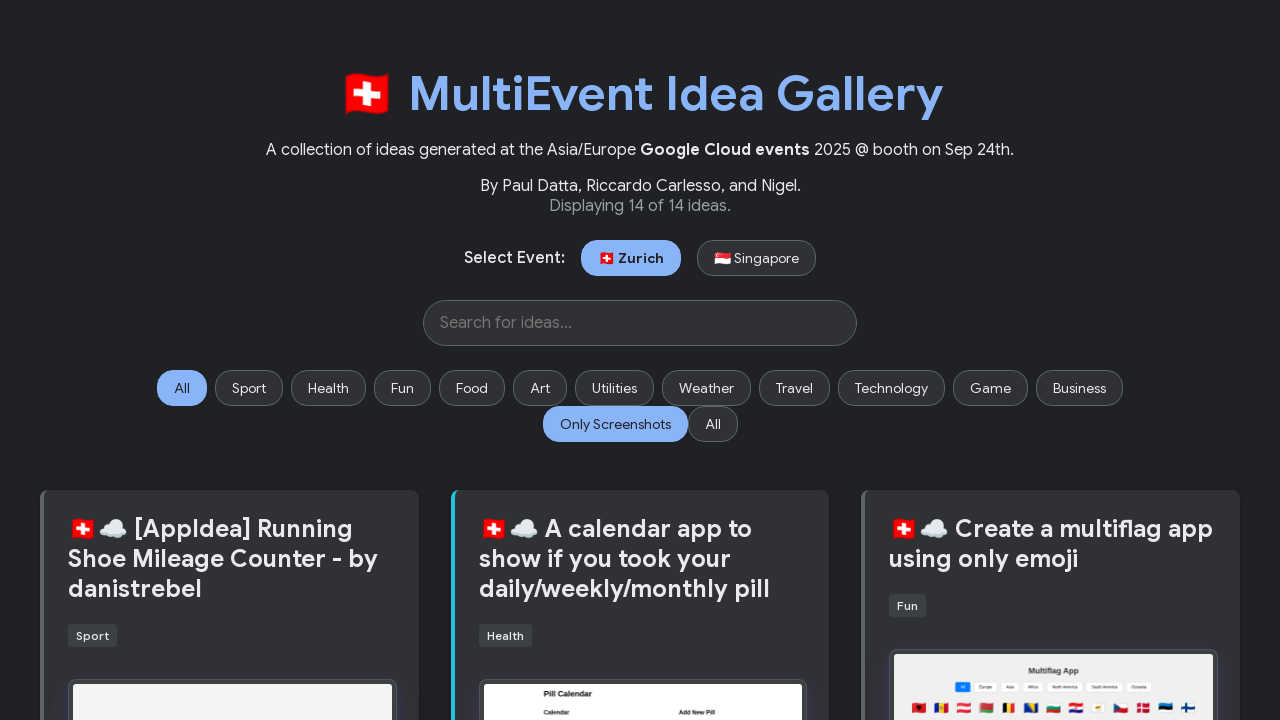

Image 12 validated: not broken (naturalWidth > 0)
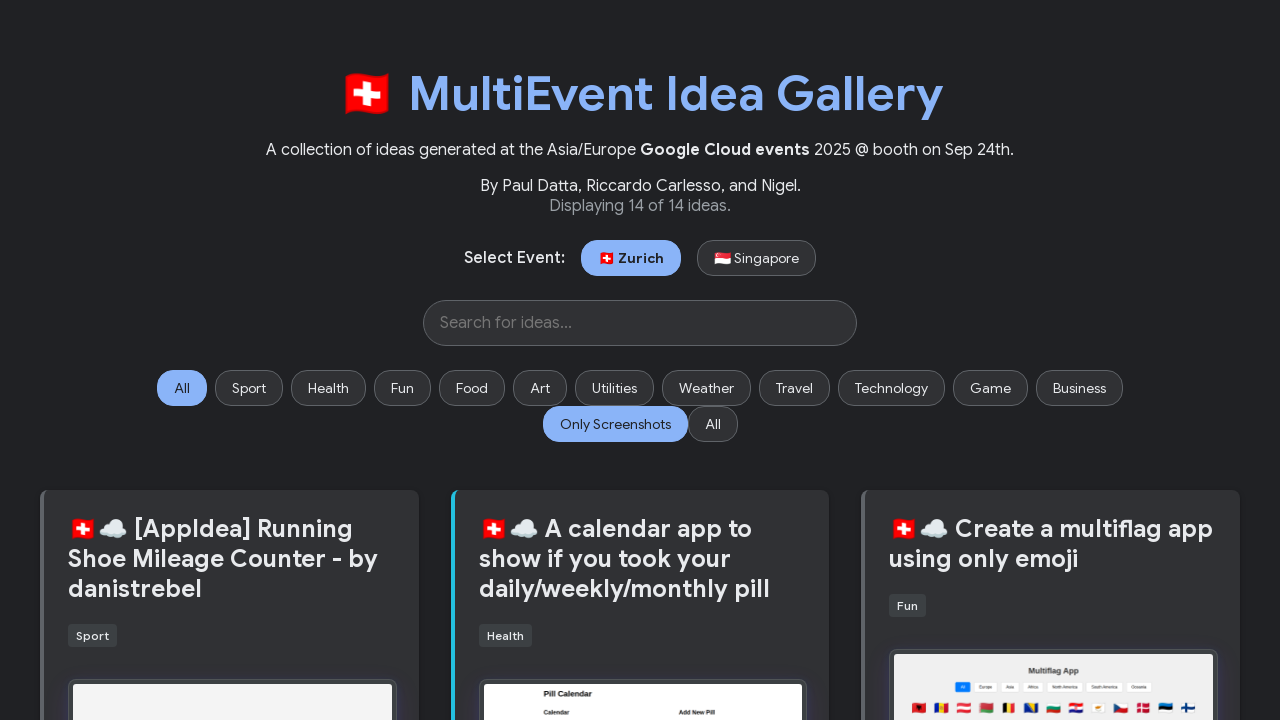

Selected image 13 of 14
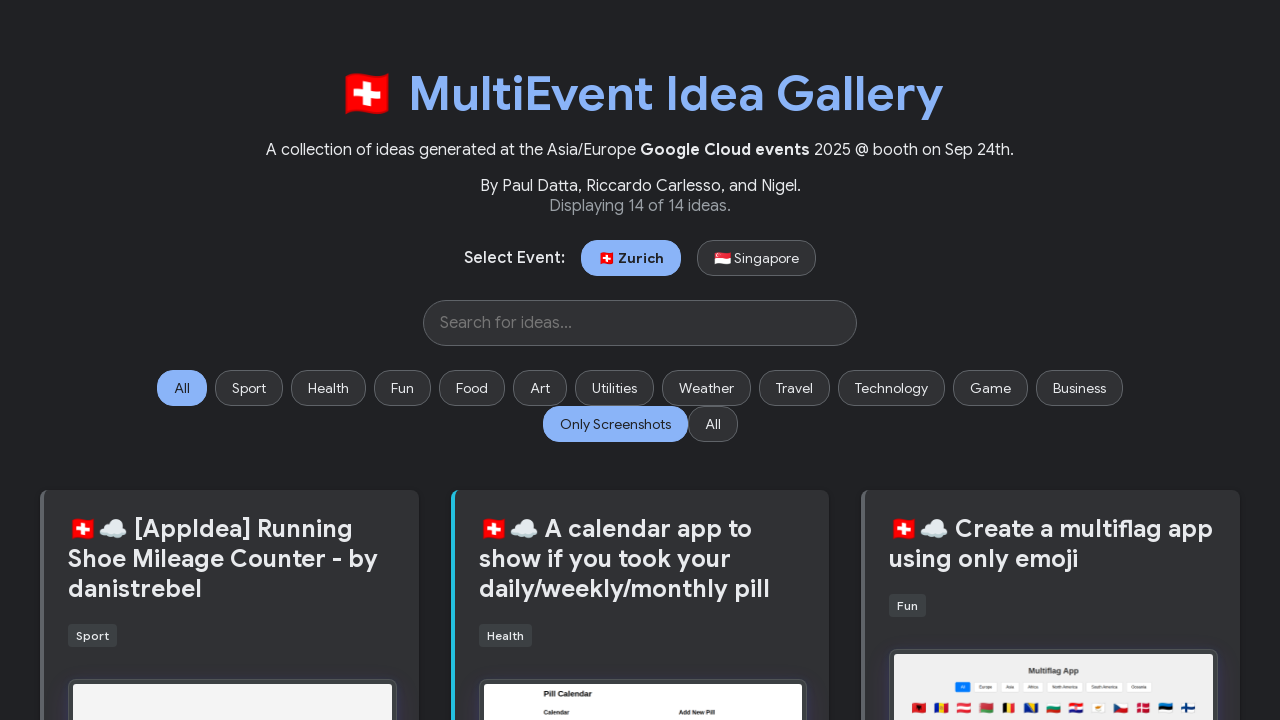

Image 13 naturalWidth evaluated: 1280
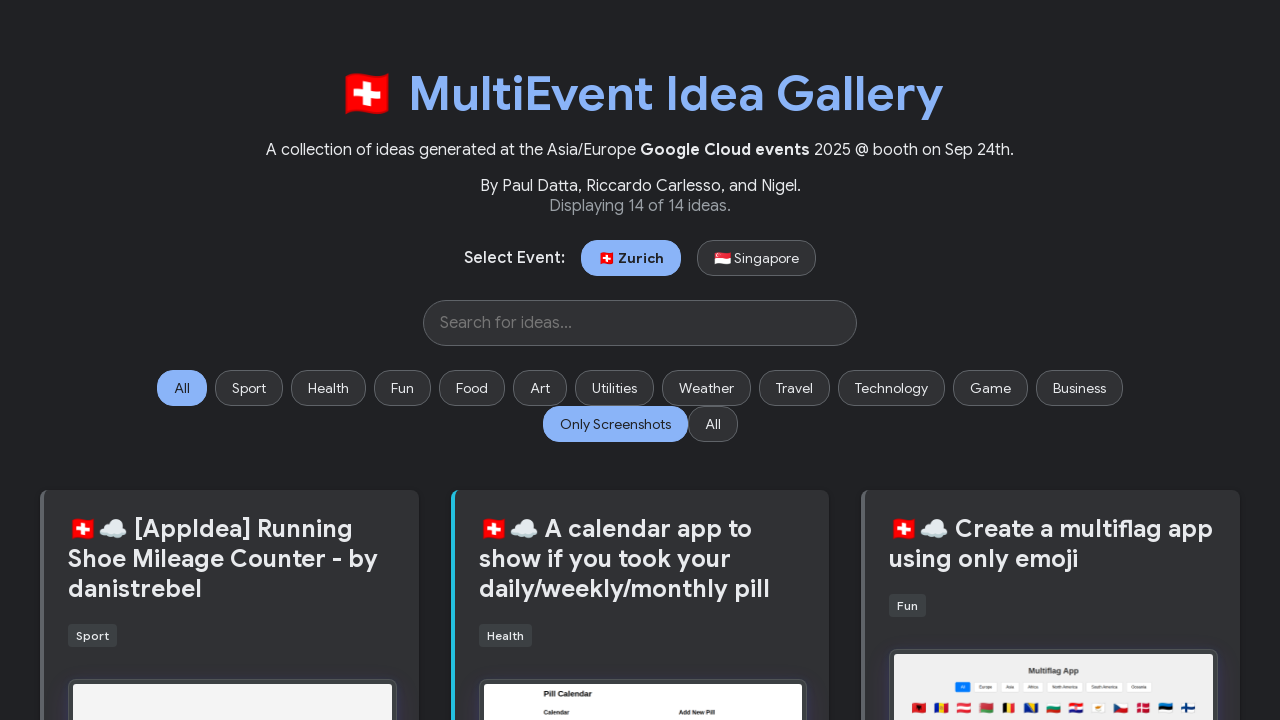

Image 13 src attribute retrieved: images/random-app-ideas/screenshots/59--b2b-logistics-app.png
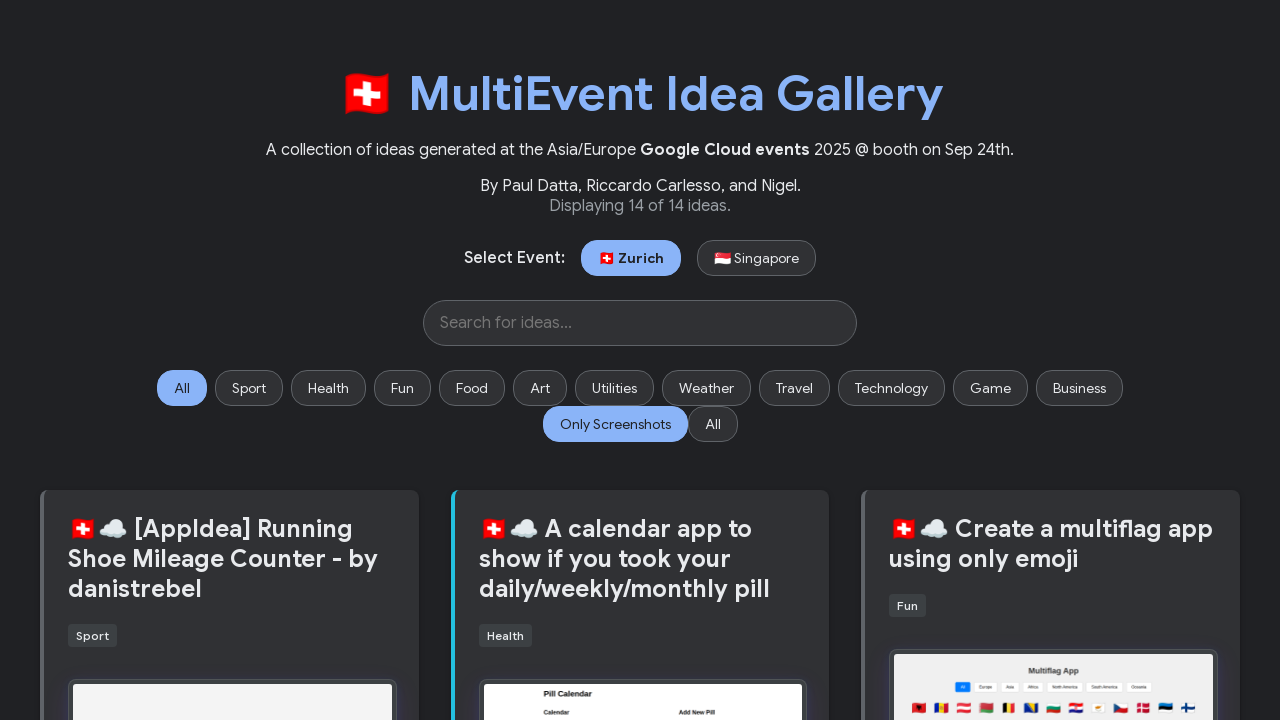

Image 13 validated: not broken (naturalWidth > 0)
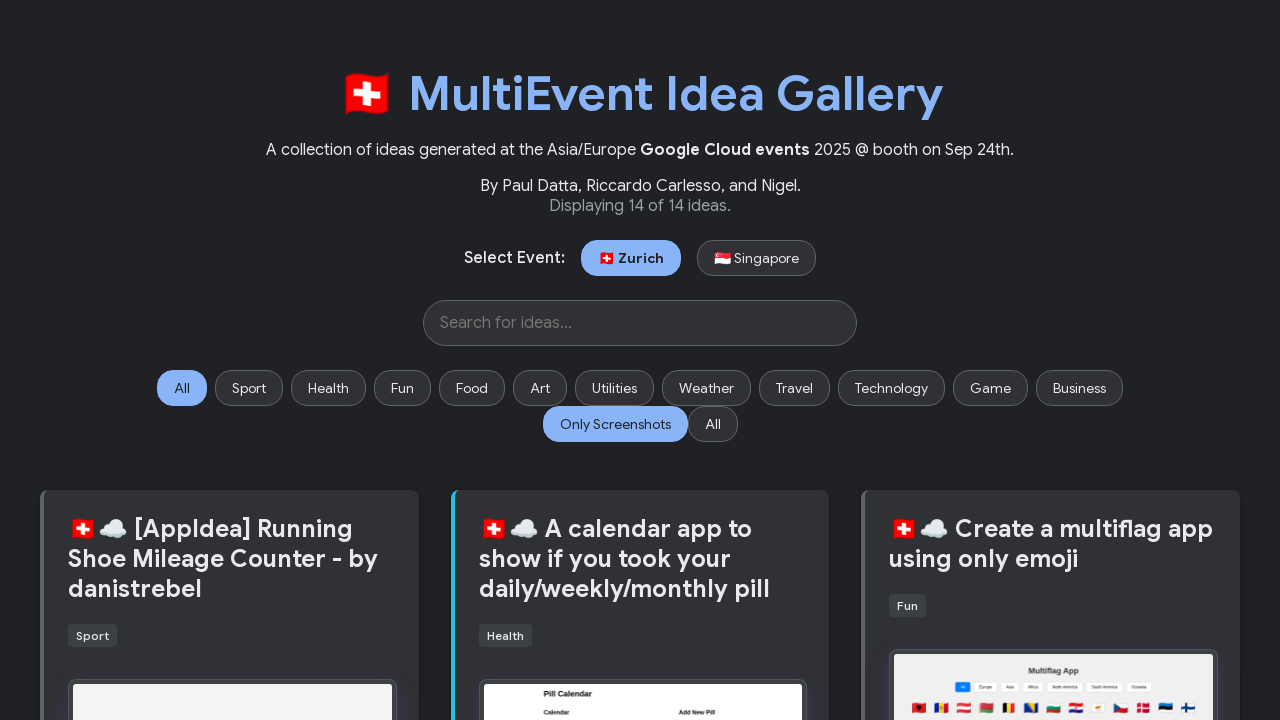

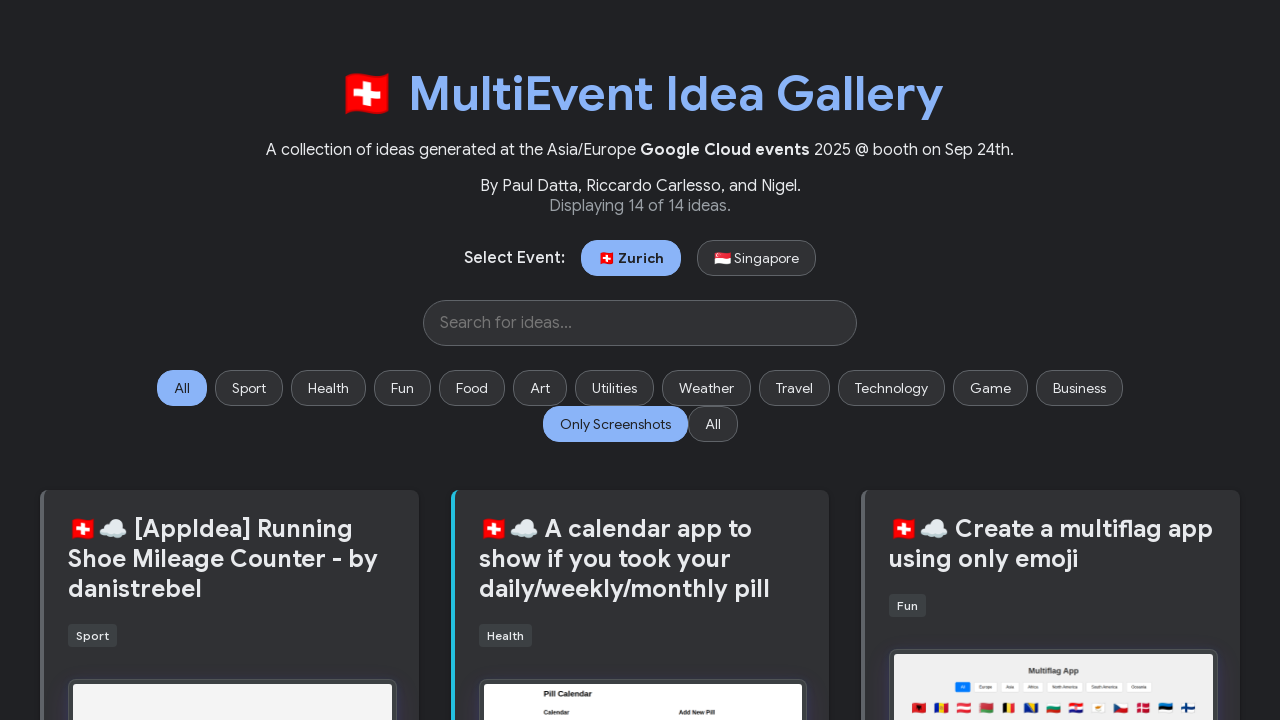